Navigates to an OLX search results page and slowly scrolls through the entire page to load all content

Starting URL: https://www.olx.pl/dom-ogrod/meble/grojec/q-oddam-za-darmo/?search%5Bdist%5D=75&search%5Border%5D=created_at%3Adesc

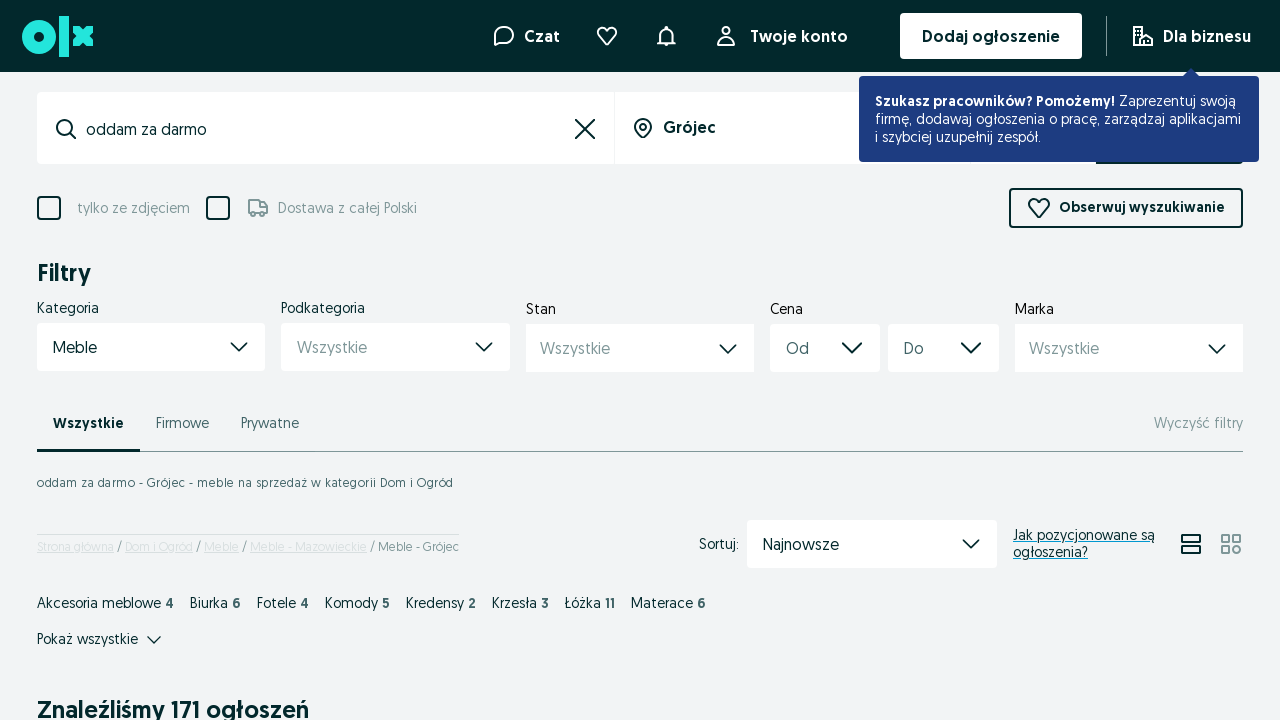

Retrieved total page height from OLX search results
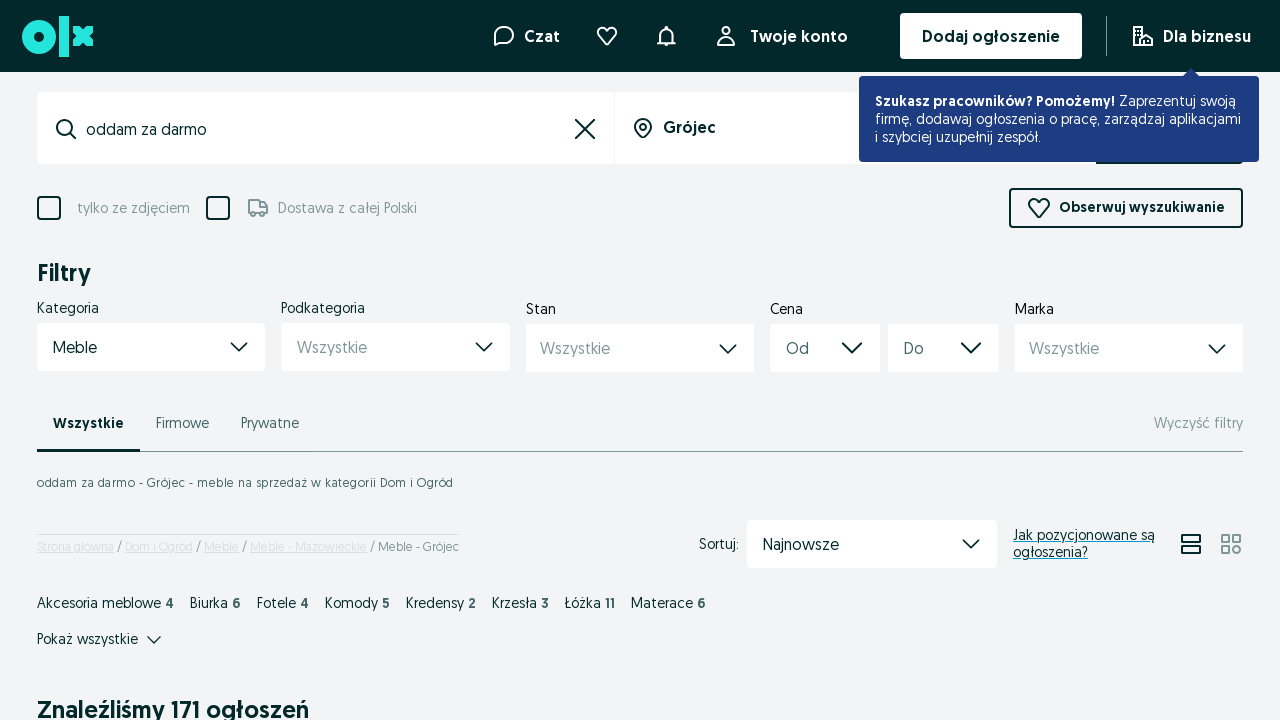

Scrolled page to position 500px
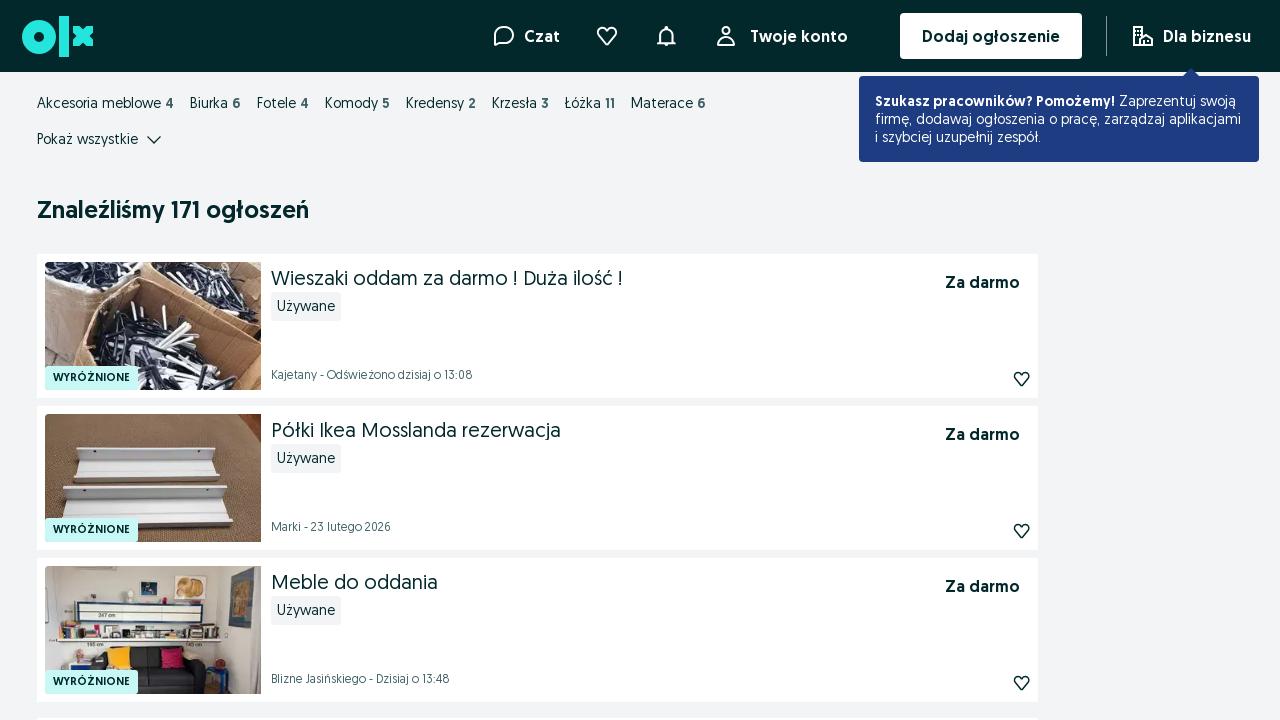

Waited 250ms for content to load after scroll
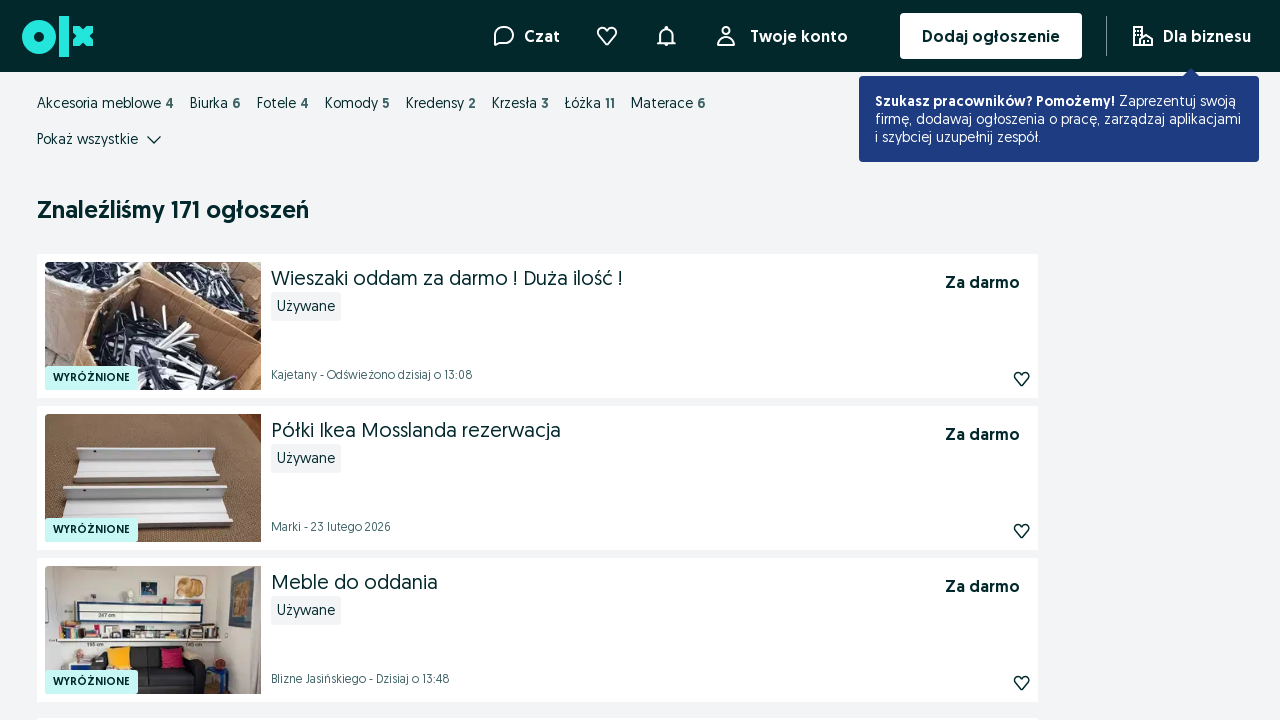

Scrolled page to position 1000px
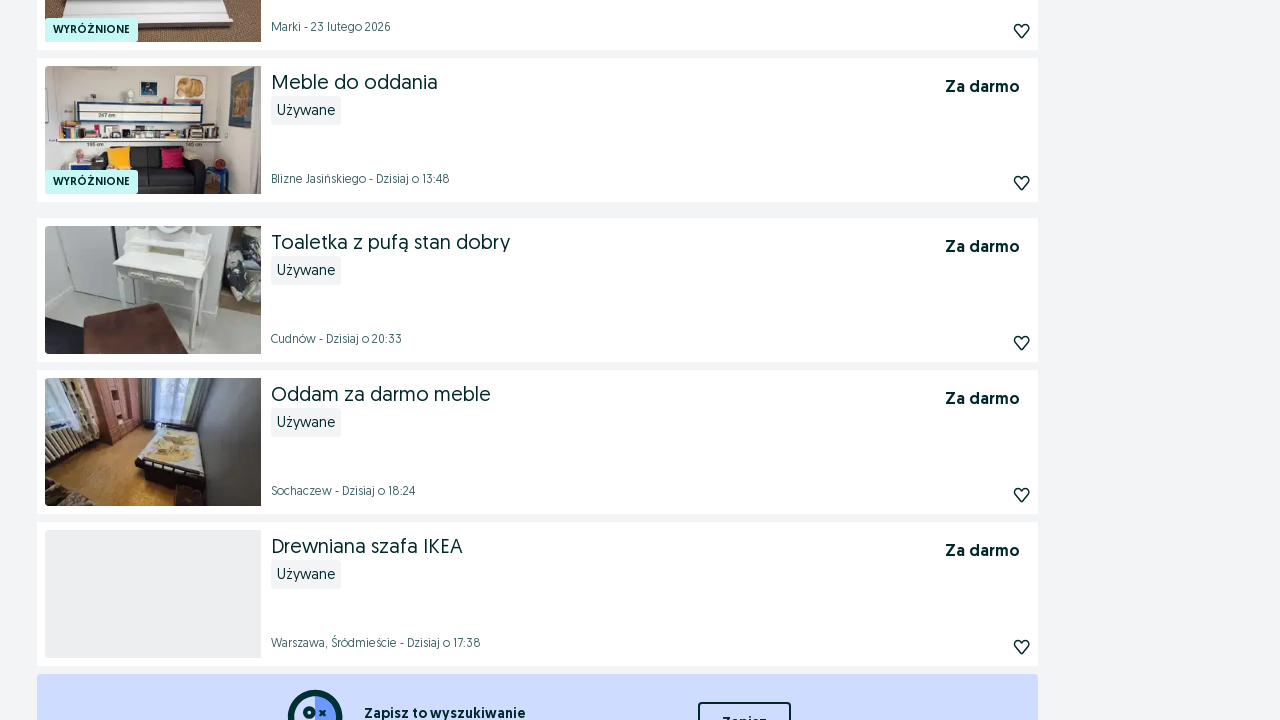

Waited 250ms for content to load after scroll
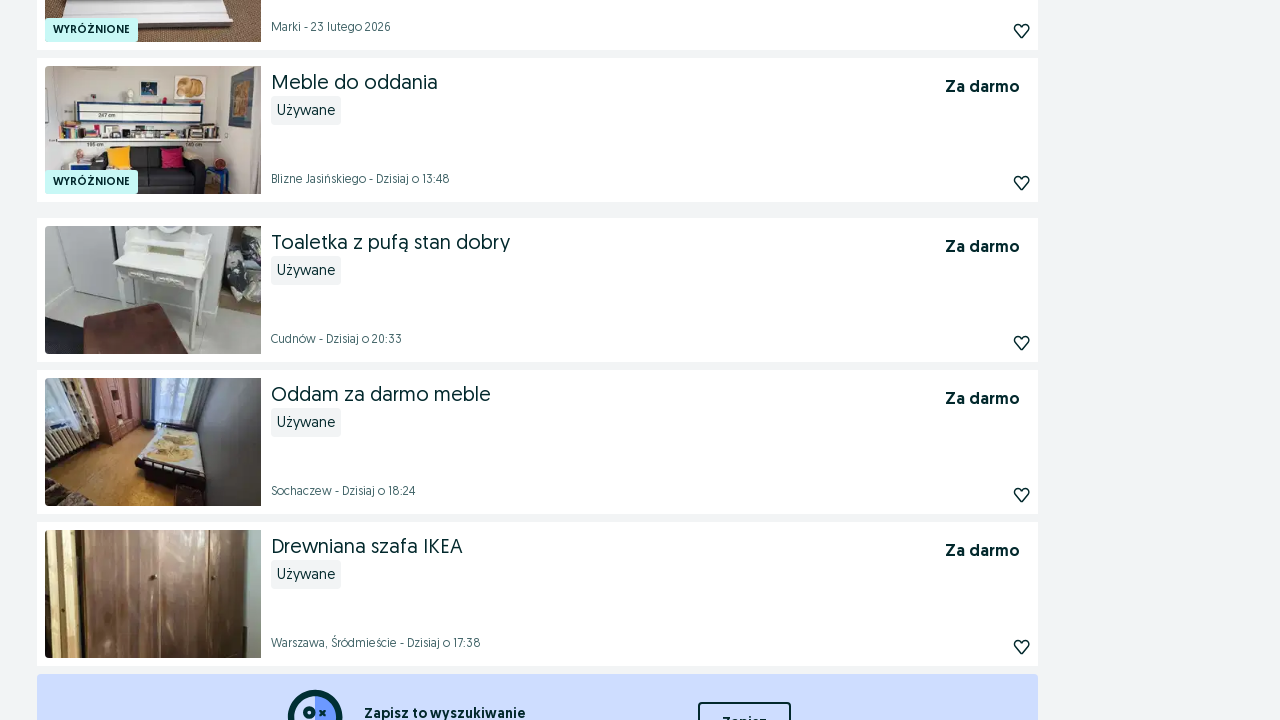

Scrolled page to position 1500px
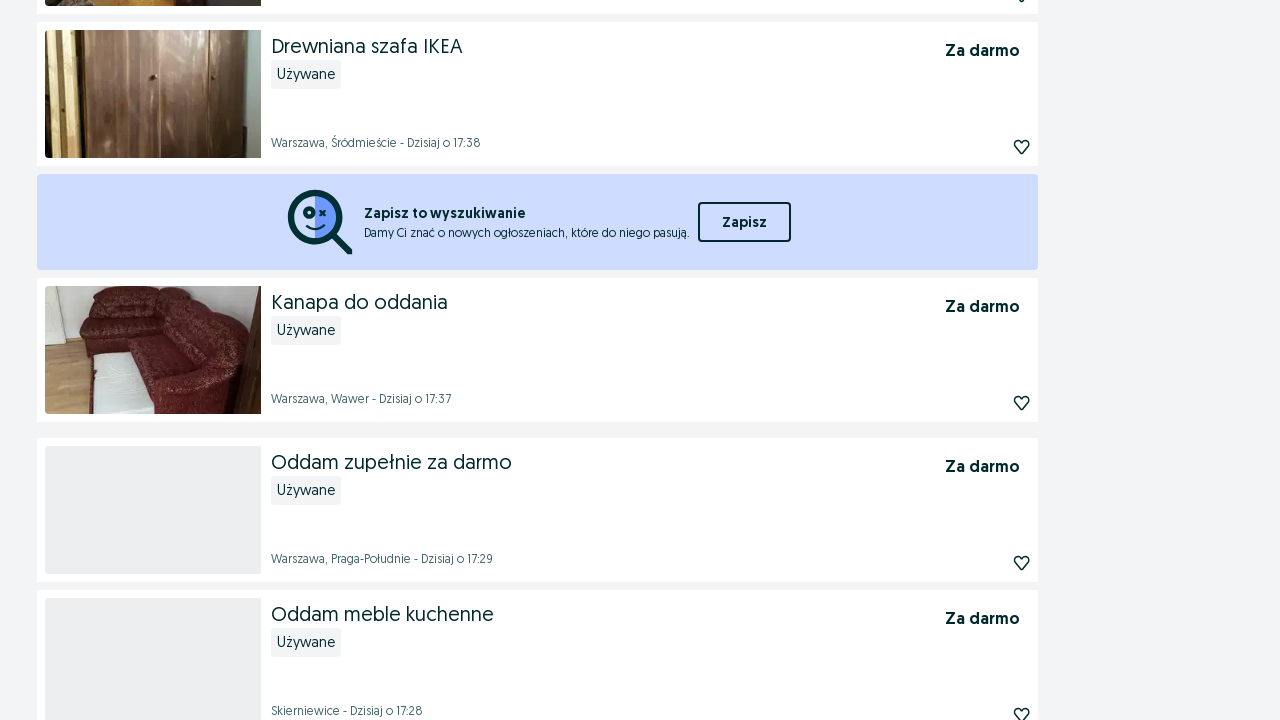

Waited 250ms for content to load after scroll
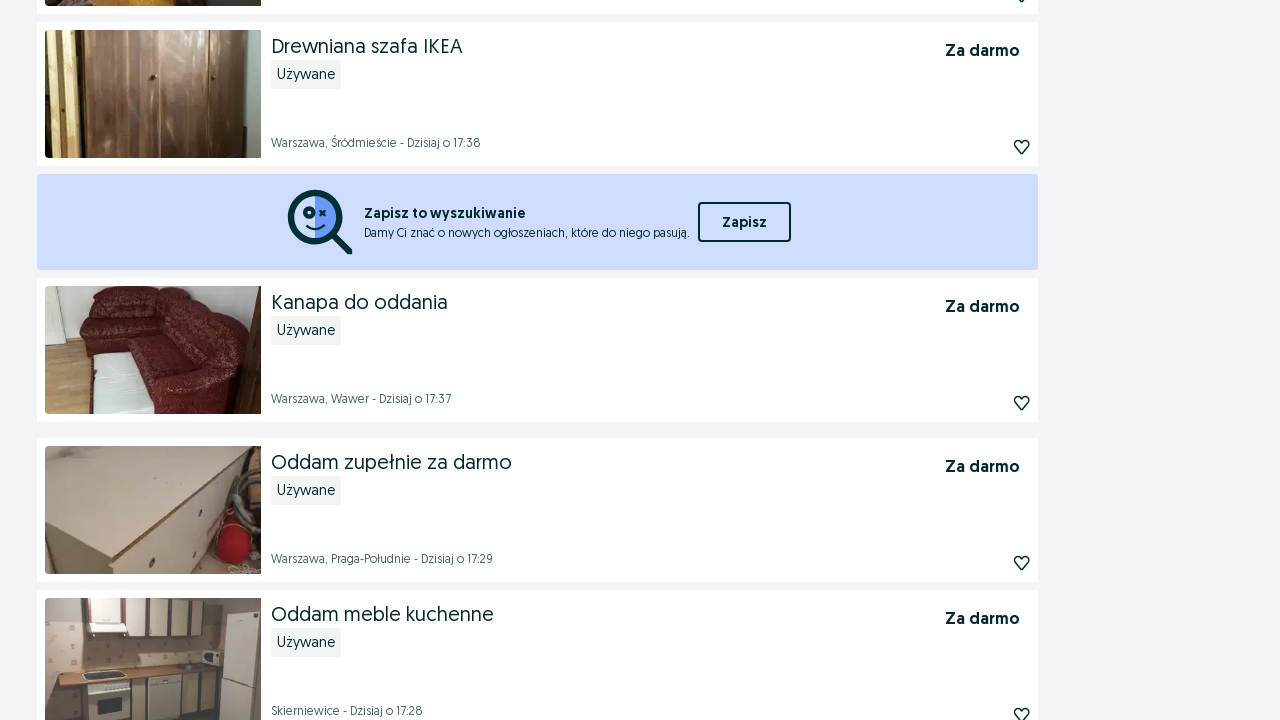

Scrolled page to position 2000px
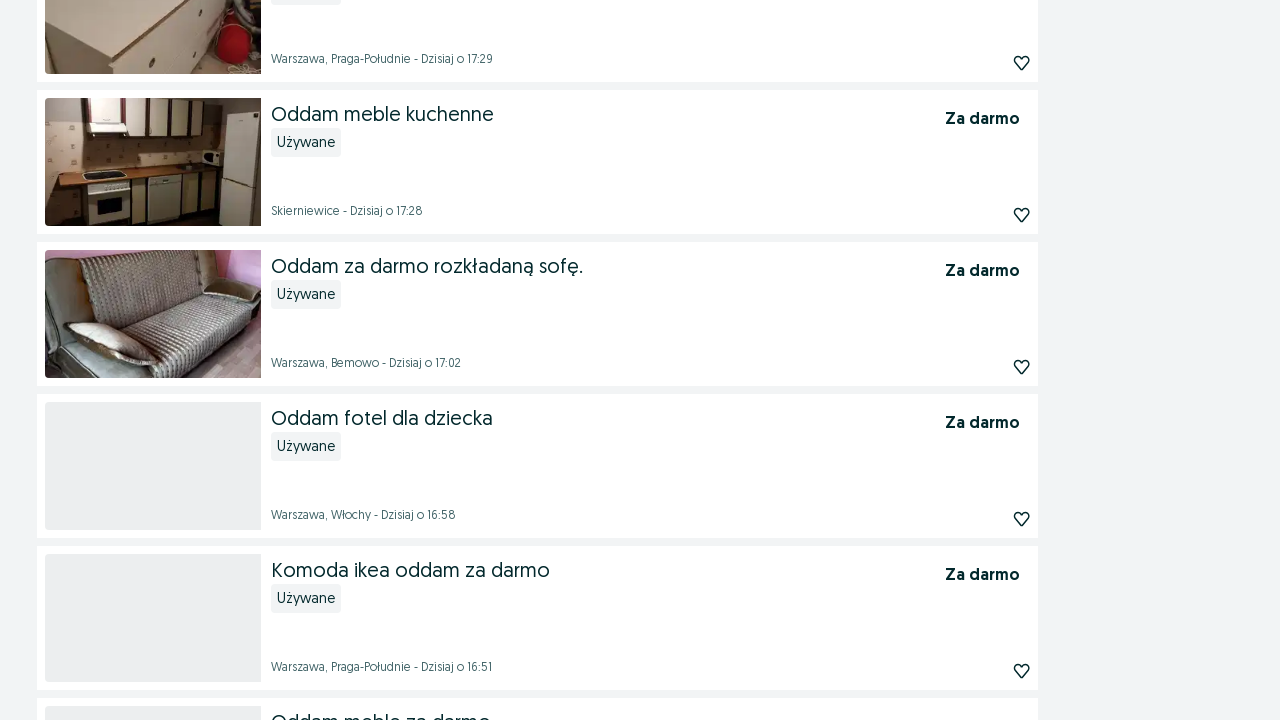

Waited 250ms for content to load after scroll
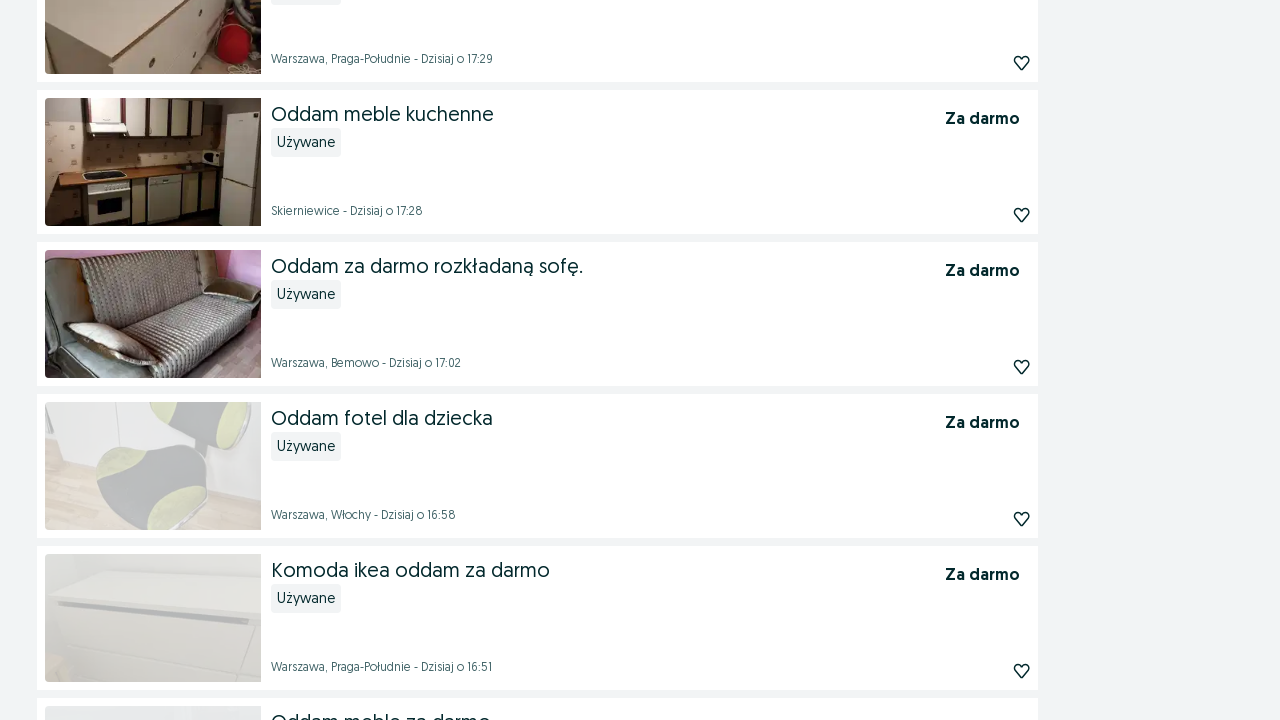

Scrolled page to position 2500px
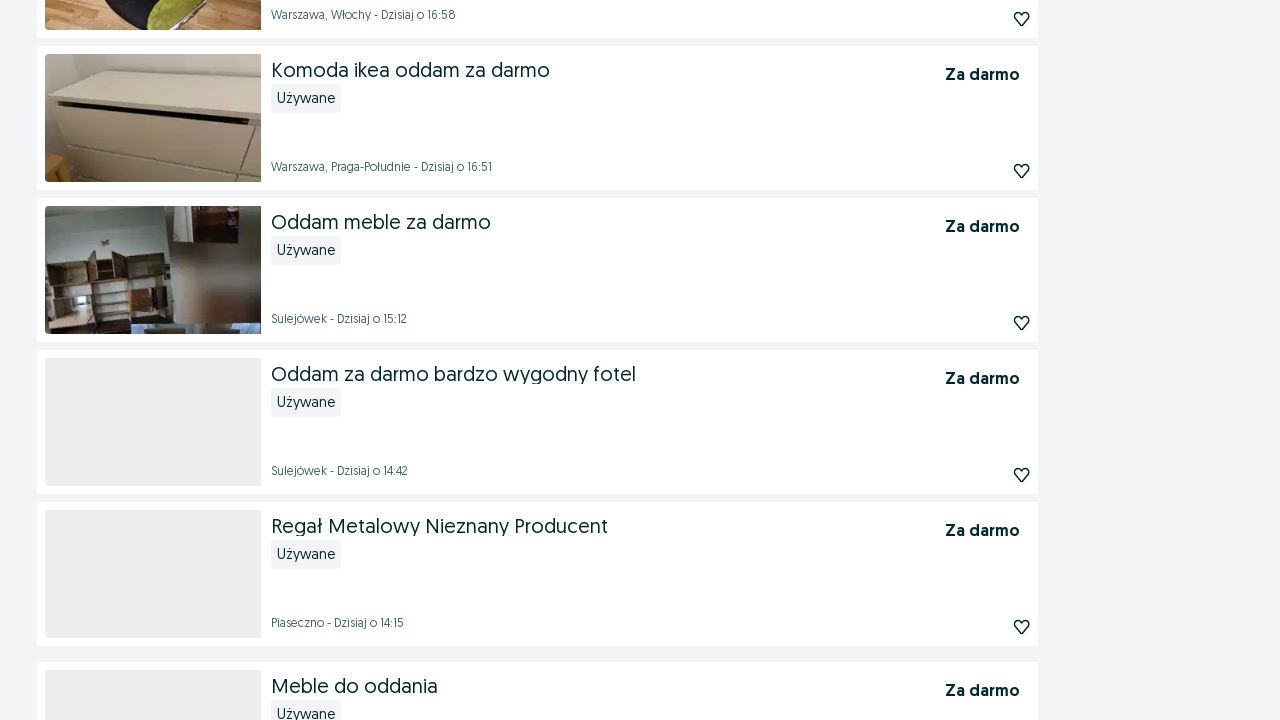

Waited 250ms for content to load after scroll
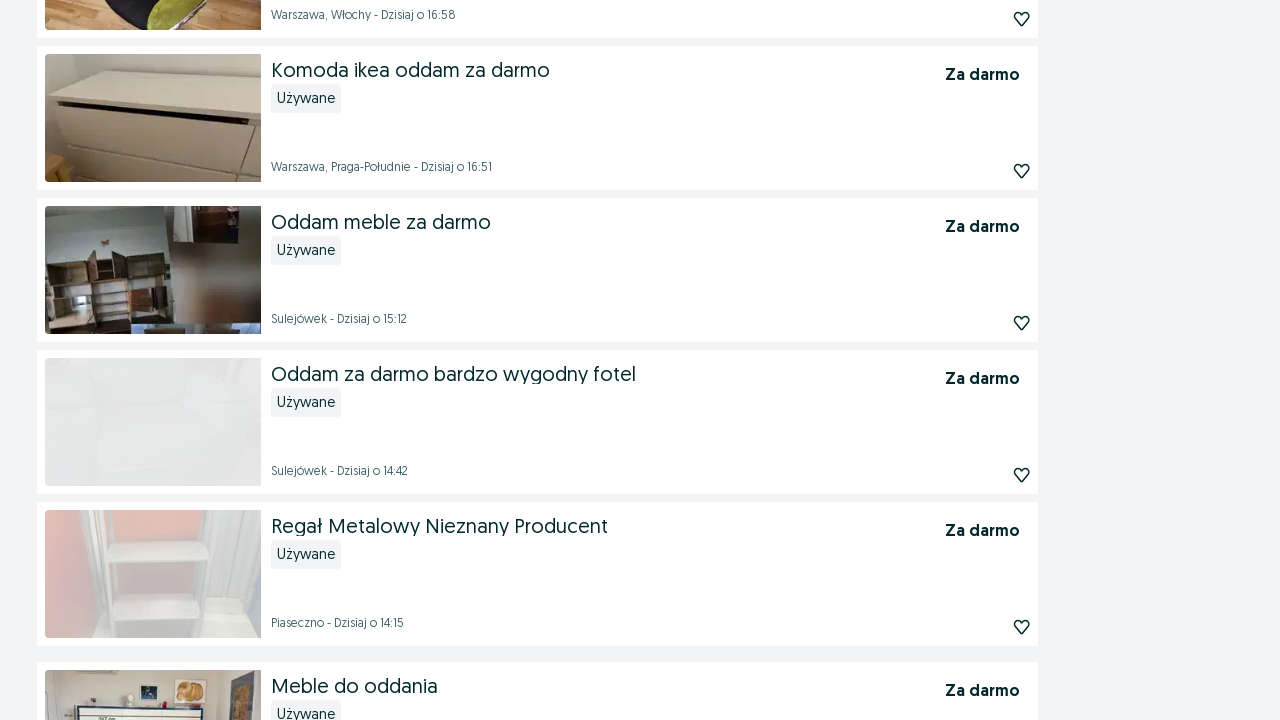

Scrolled page to position 3000px
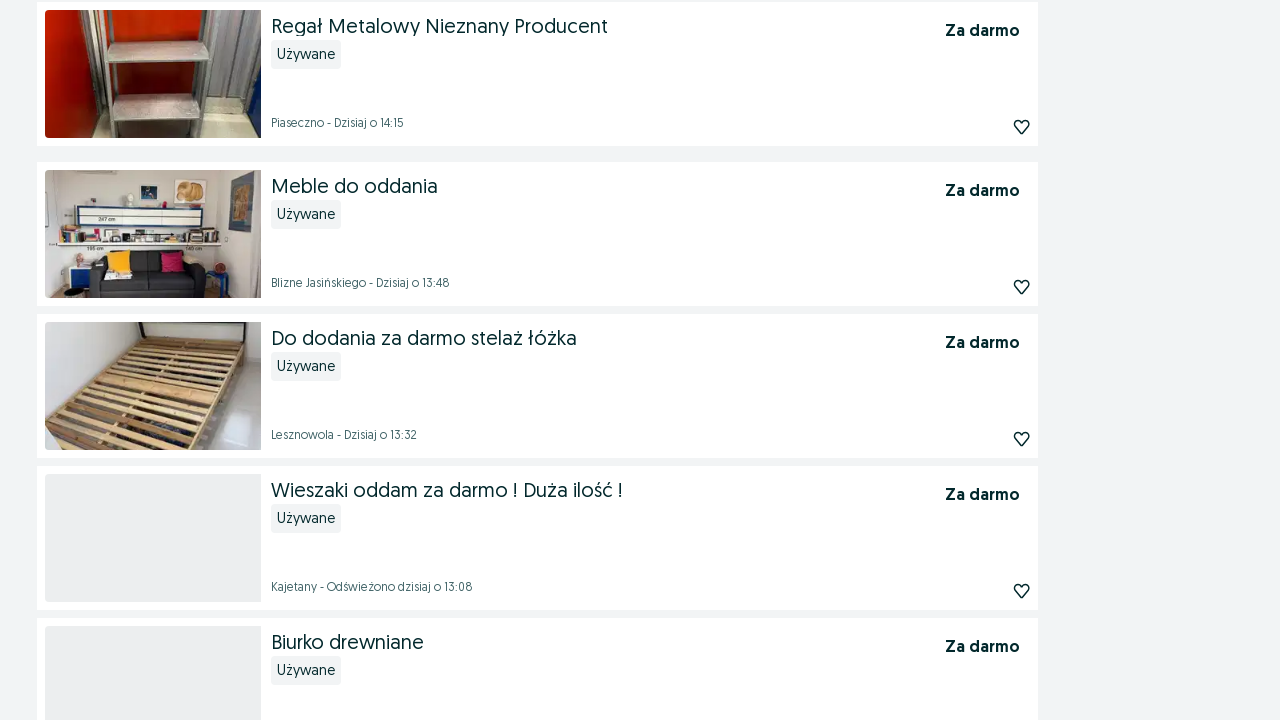

Waited 250ms for content to load after scroll
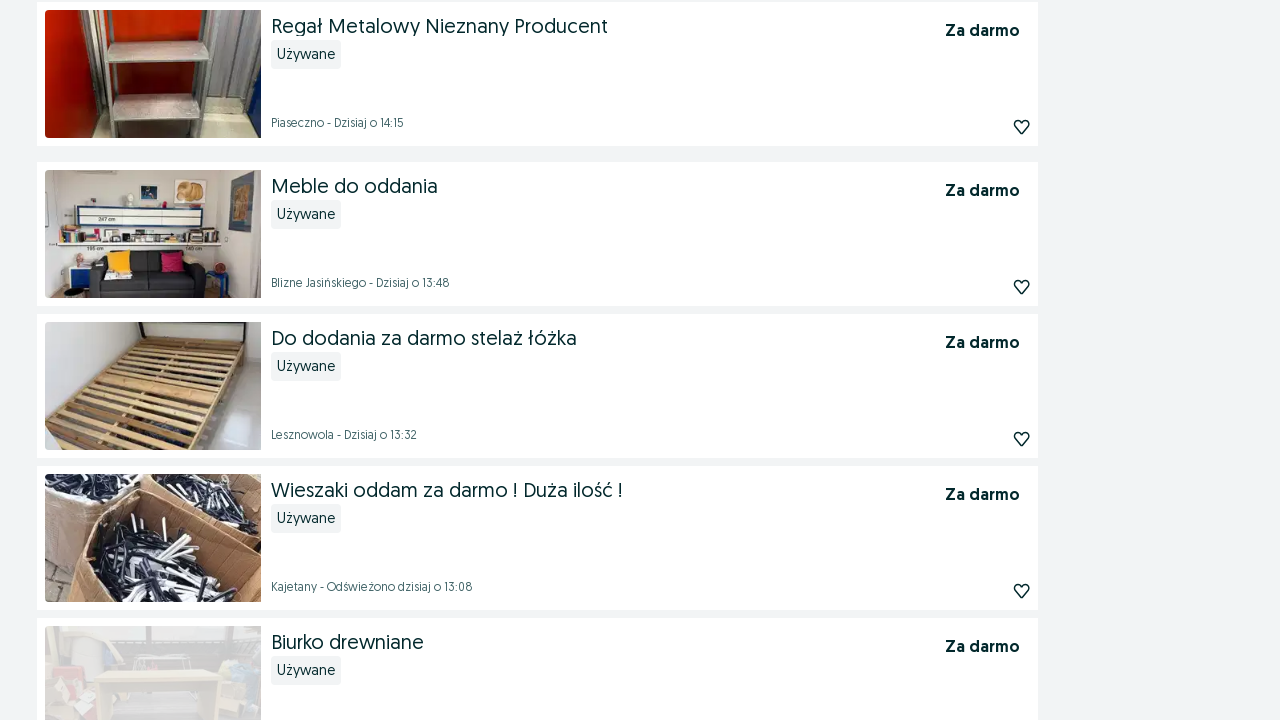

Scrolled page to position 3500px
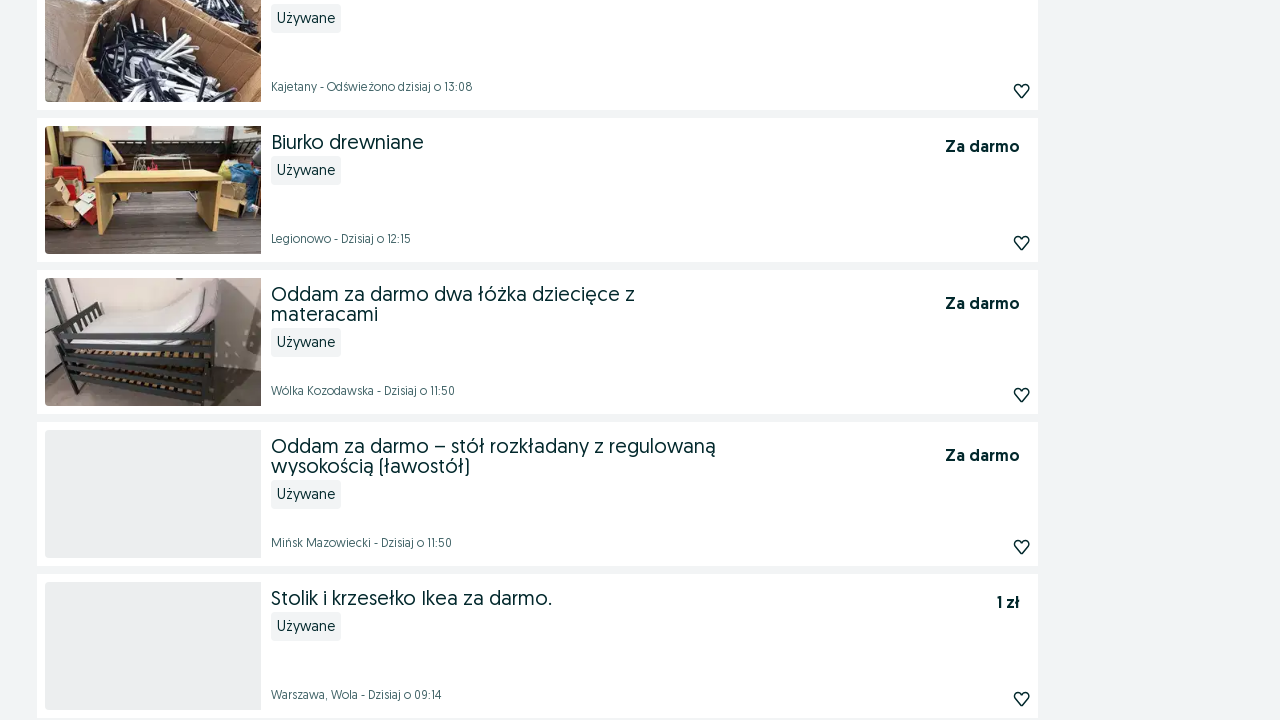

Waited 250ms for content to load after scroll
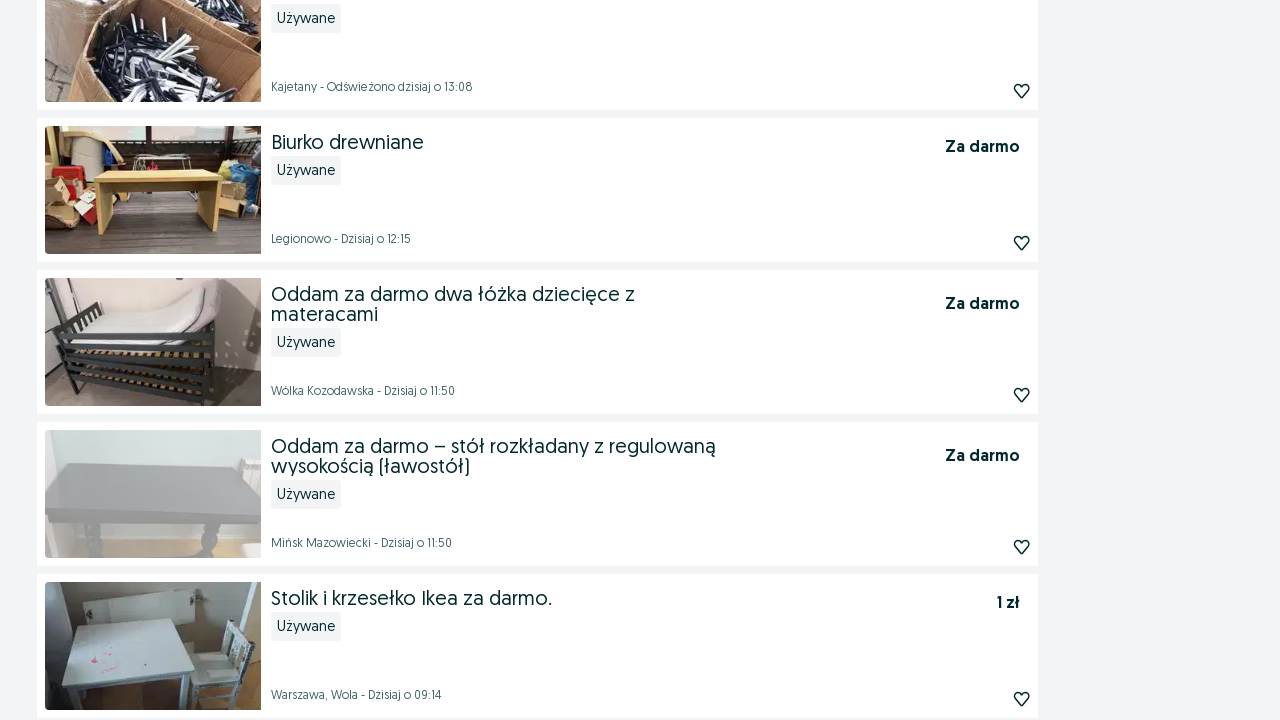

Scrolled page to position 4000px
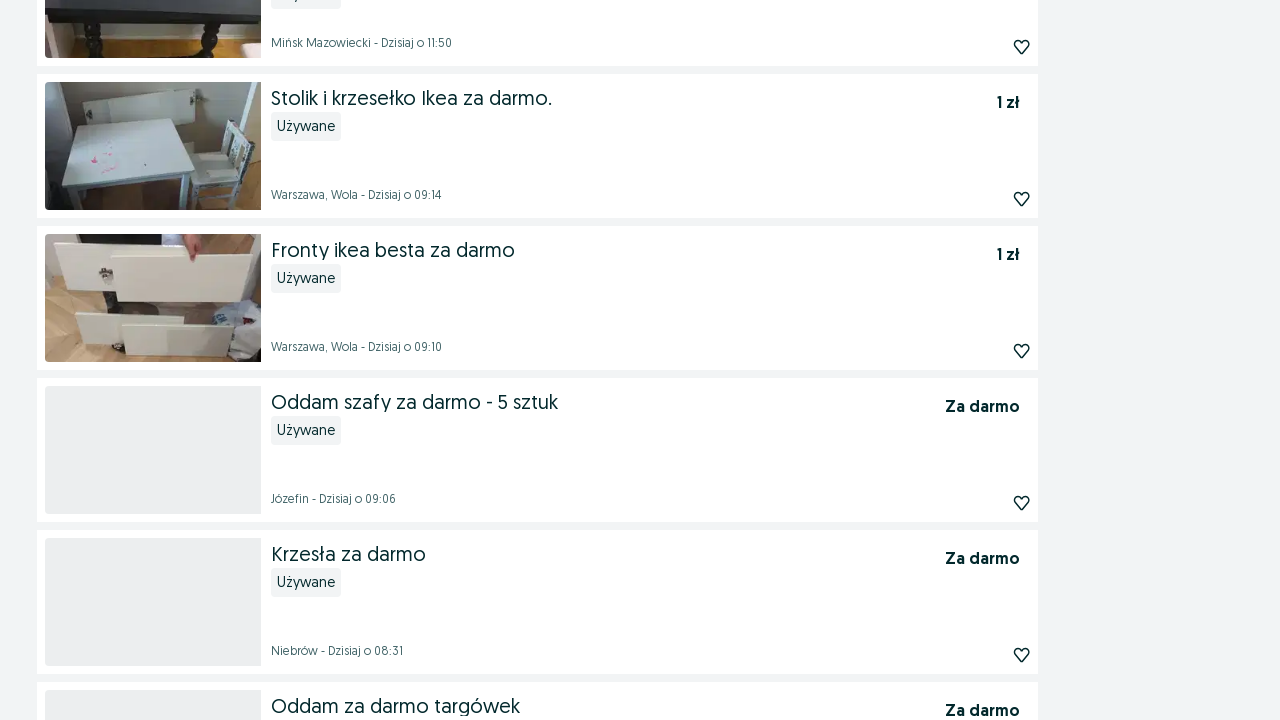

Waited 250ms for content to load after scroll
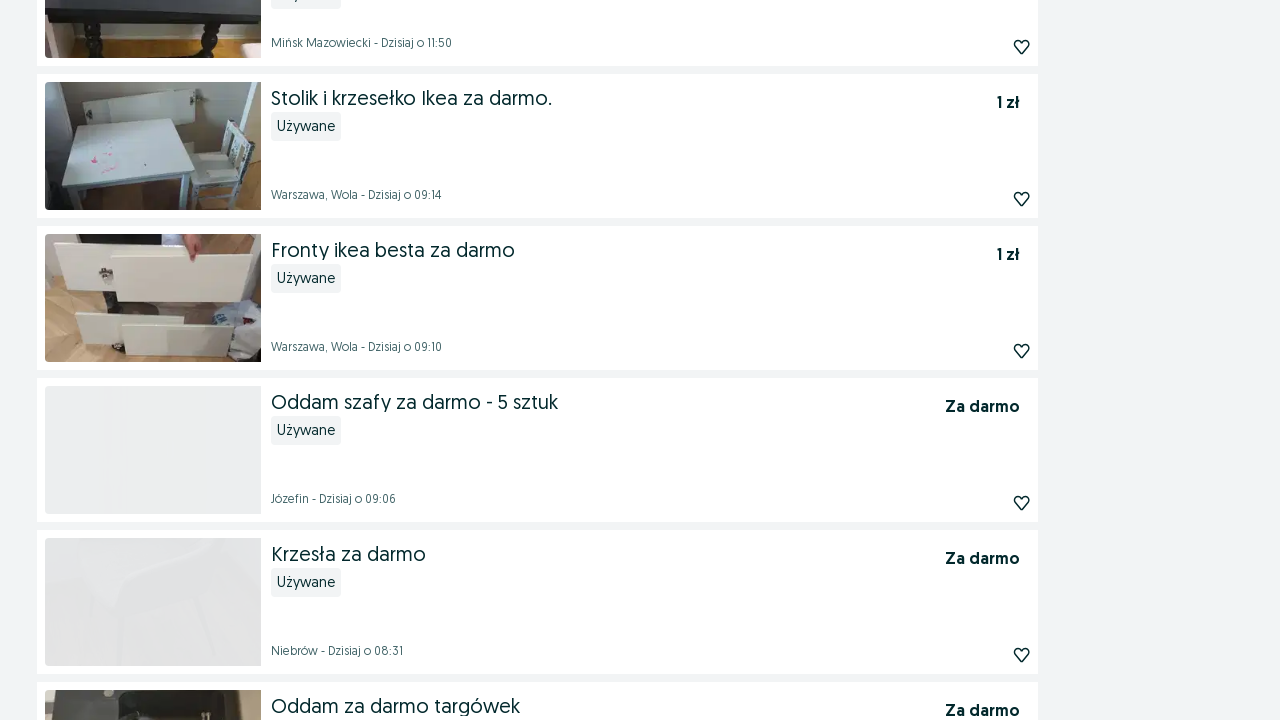

Scrolled page to position 4500px
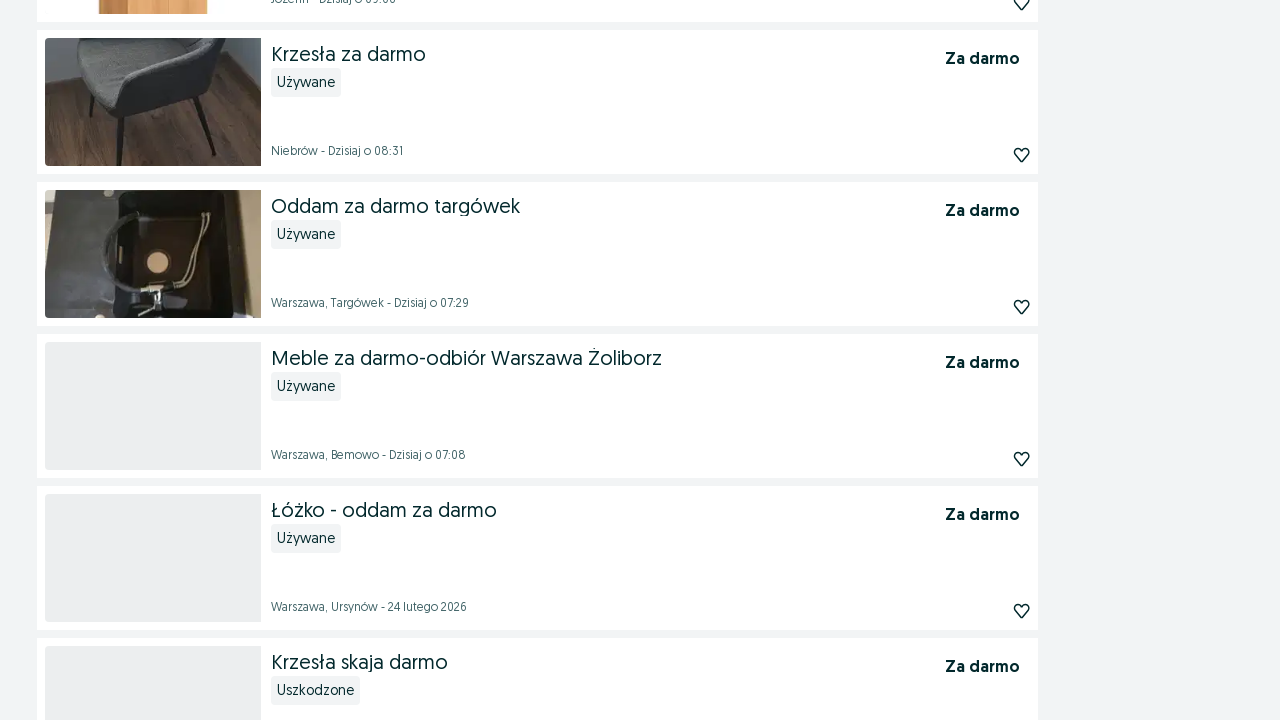

Waited 250ms for content to load after scroll
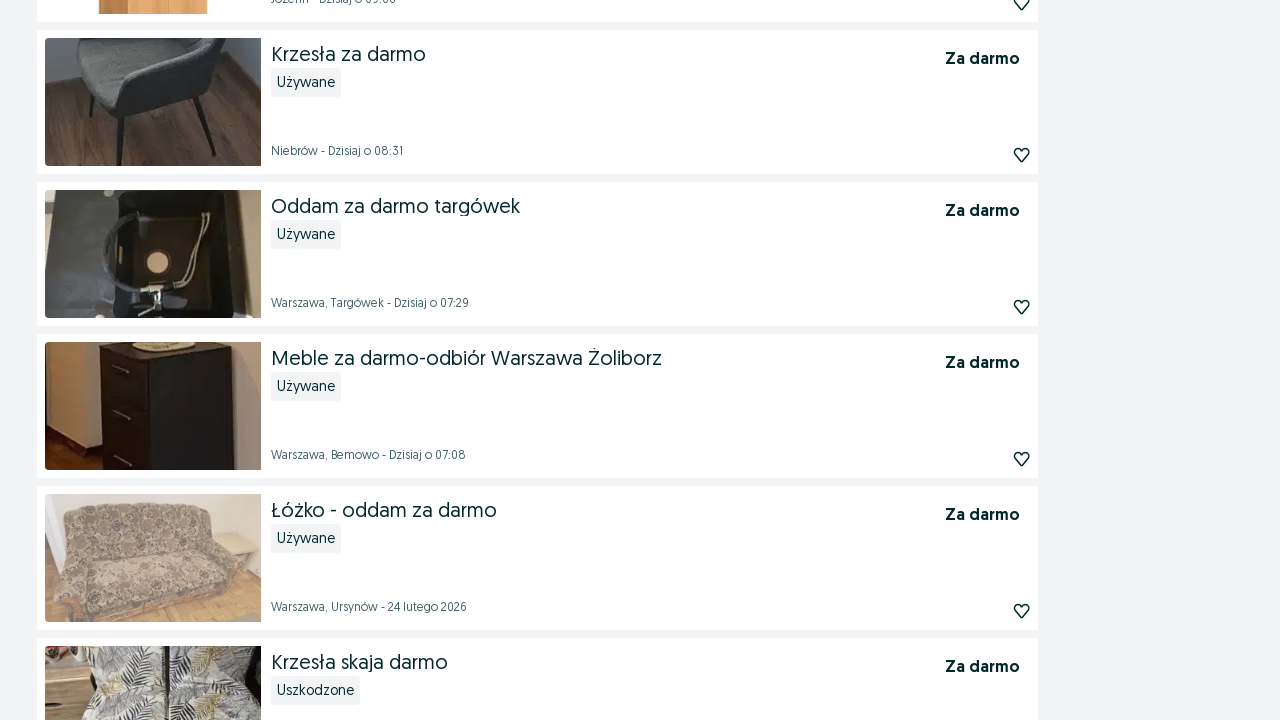

Scrolled page to position 5000px
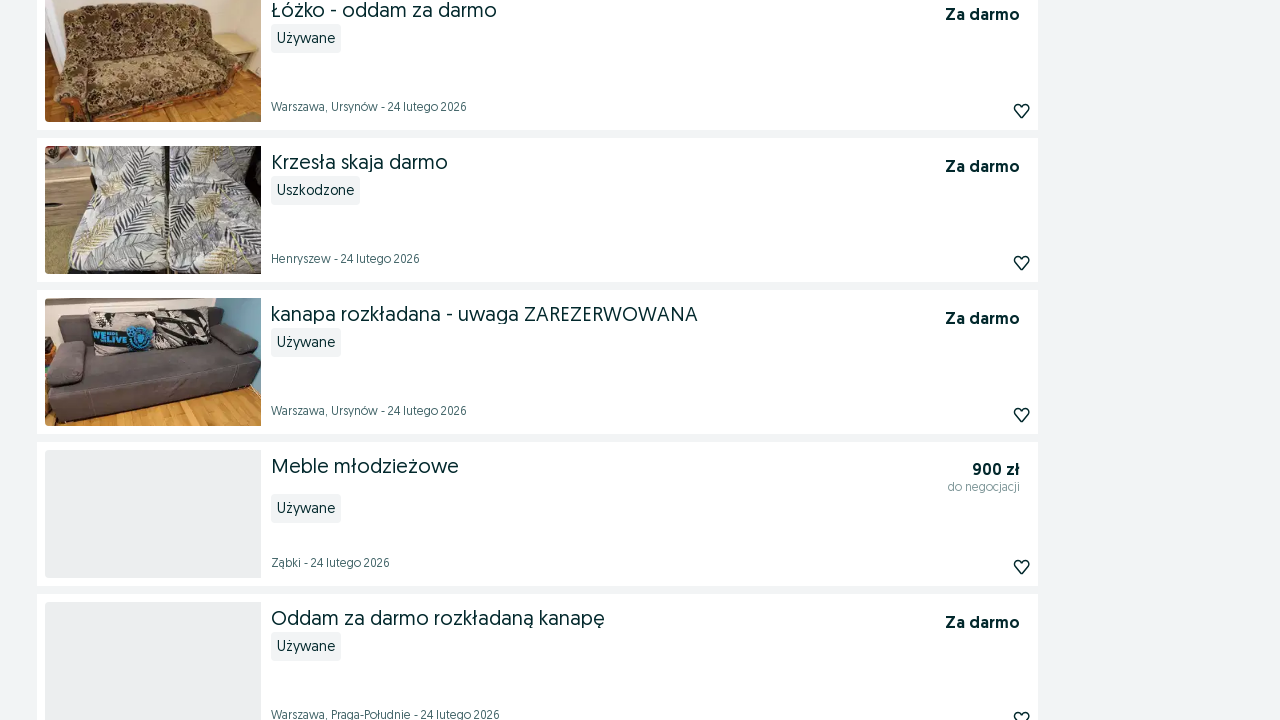

Waited 250ms for content to load after scroll
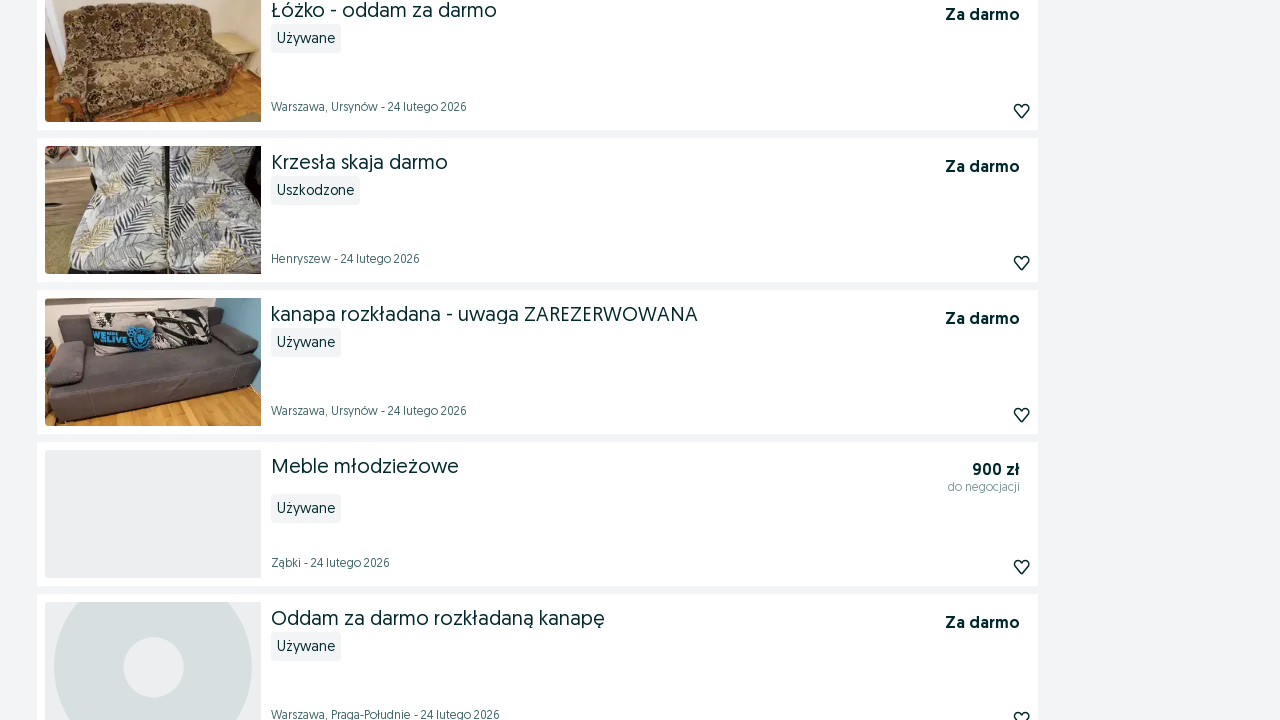

Scrolled page to position 5500px
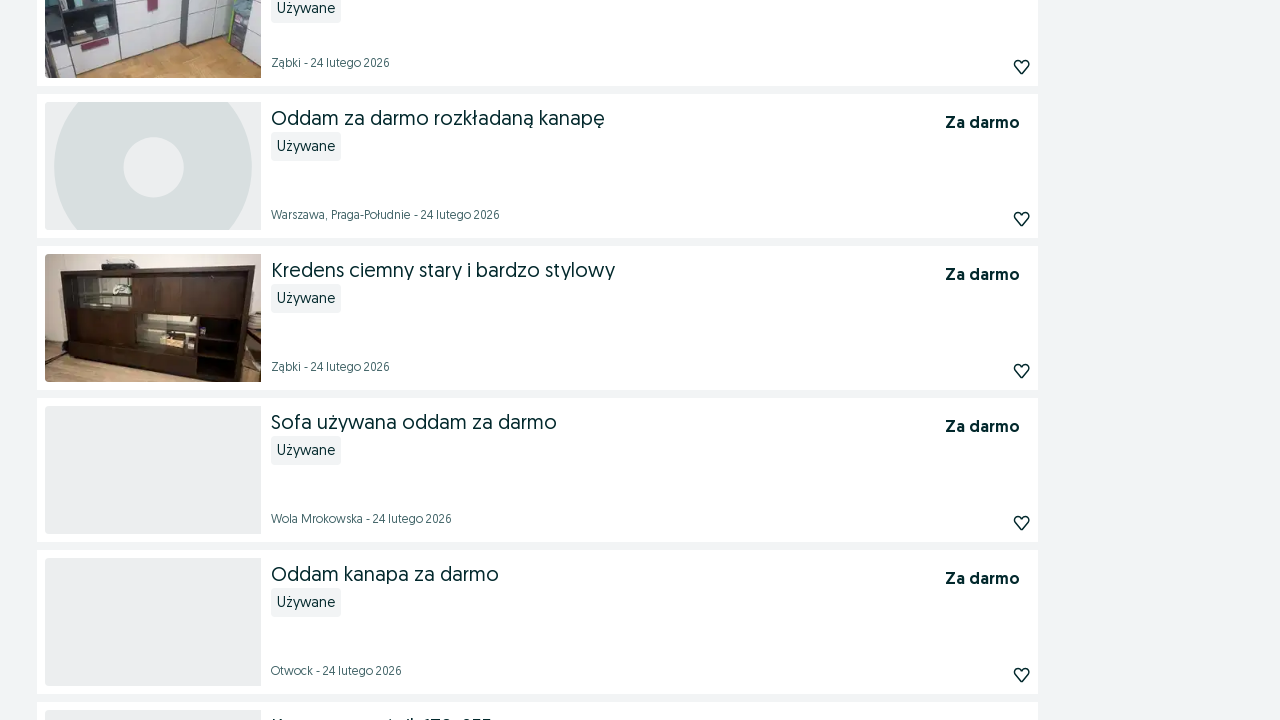

Waited 250ms for content to load after scroll
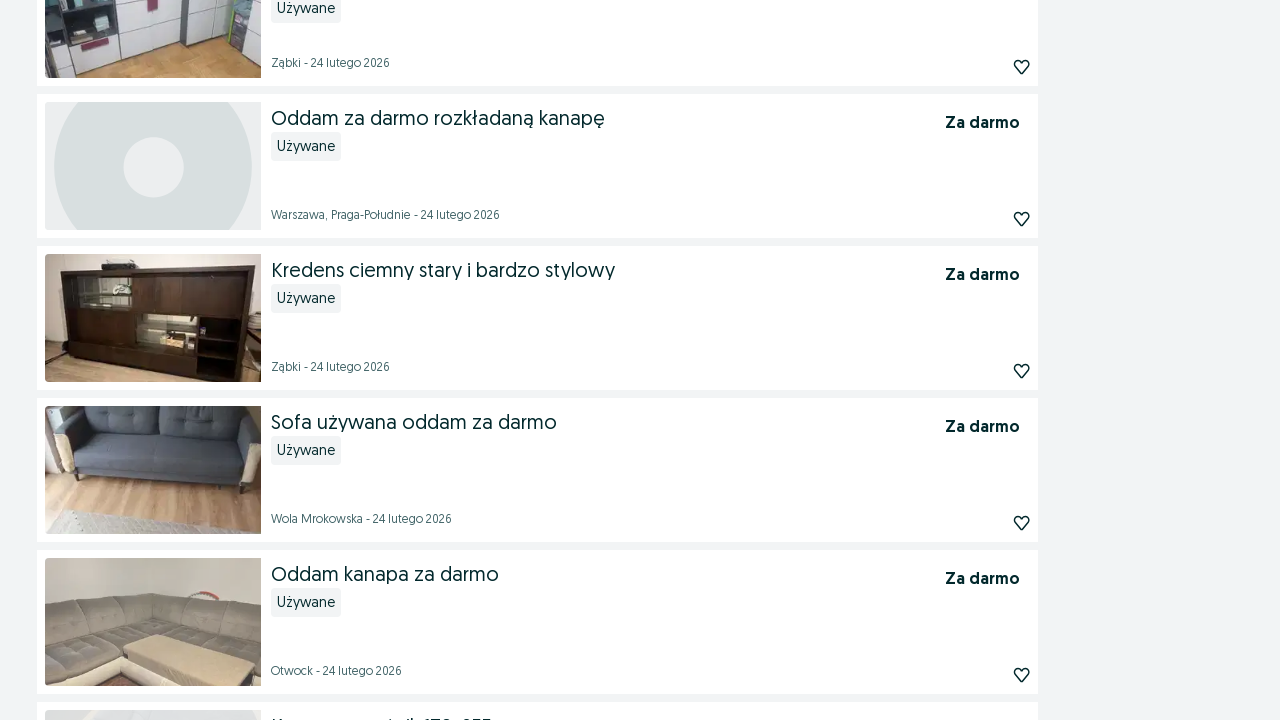

Scrolled page to position 6000px
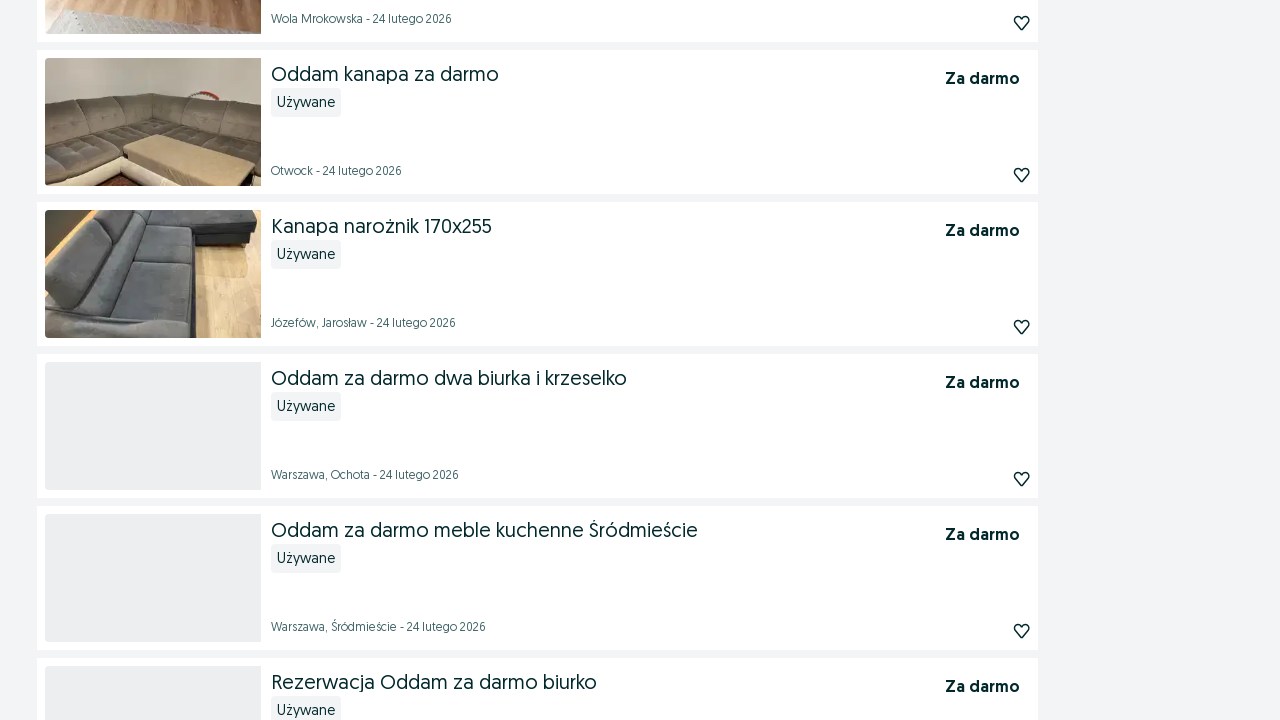

Waited 250ms for content to load after scroll
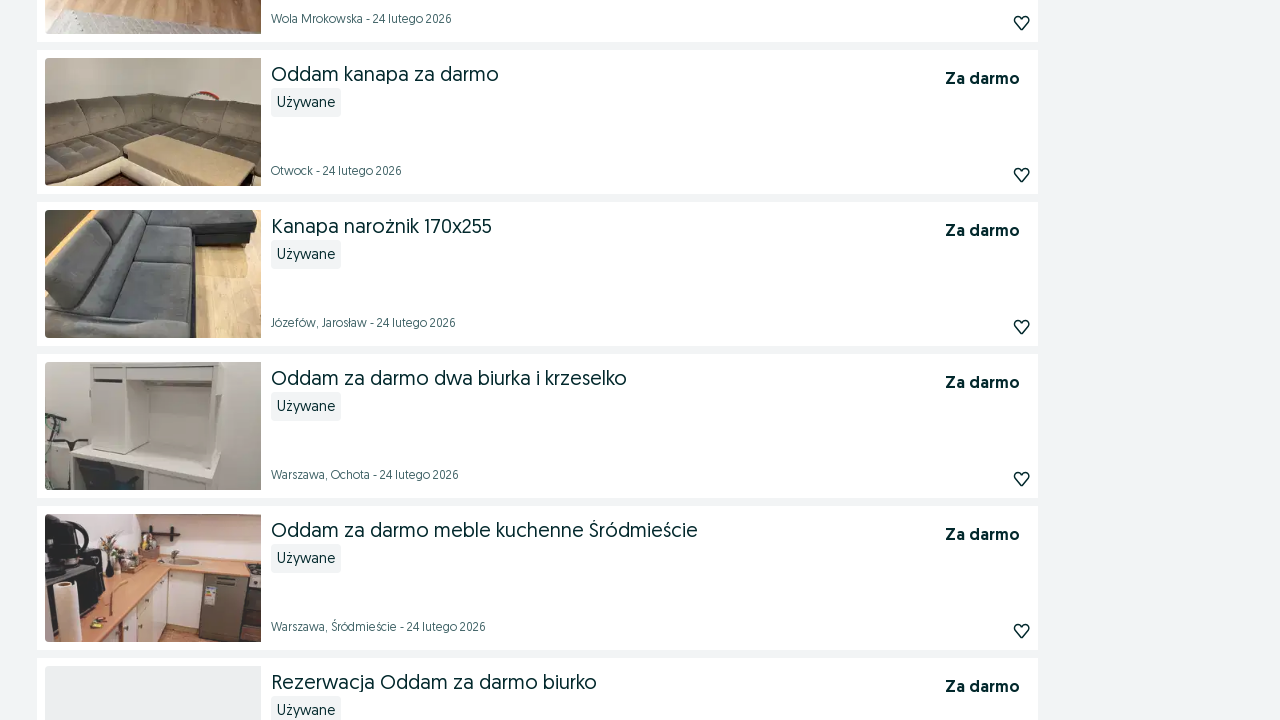

Scrolled page to position 6500px
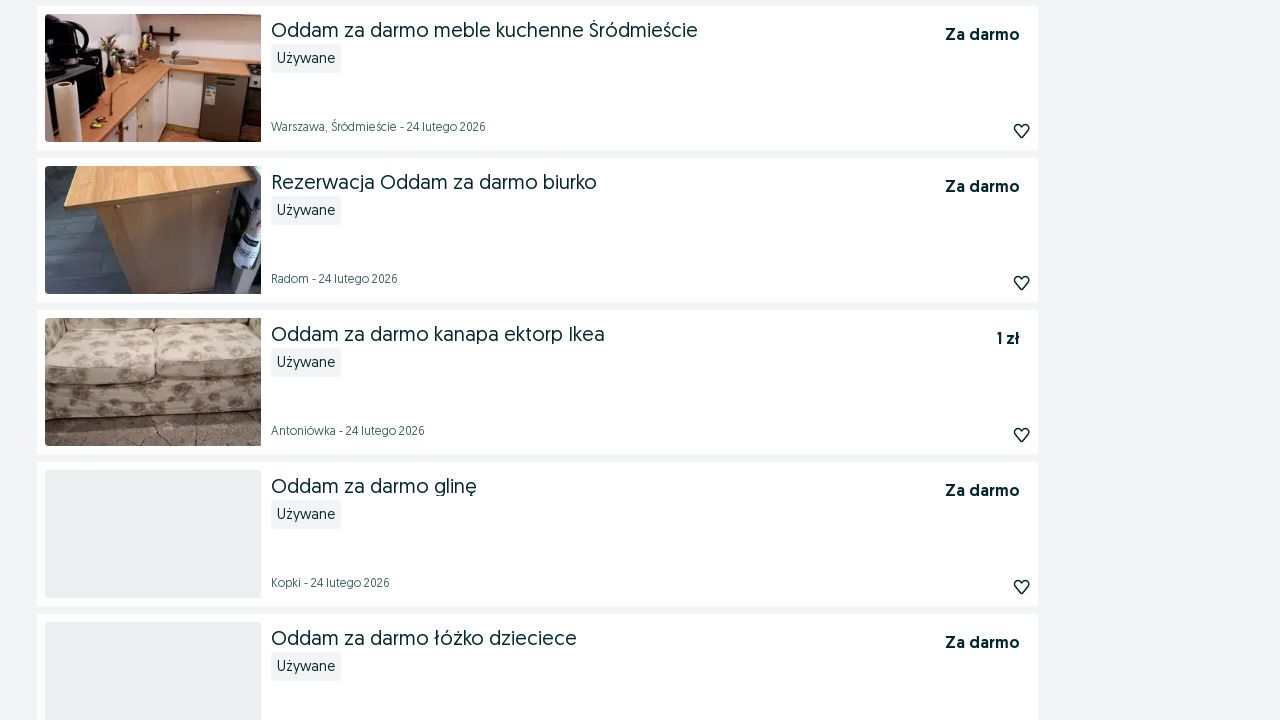

Waited 250ms for content to load after scroll
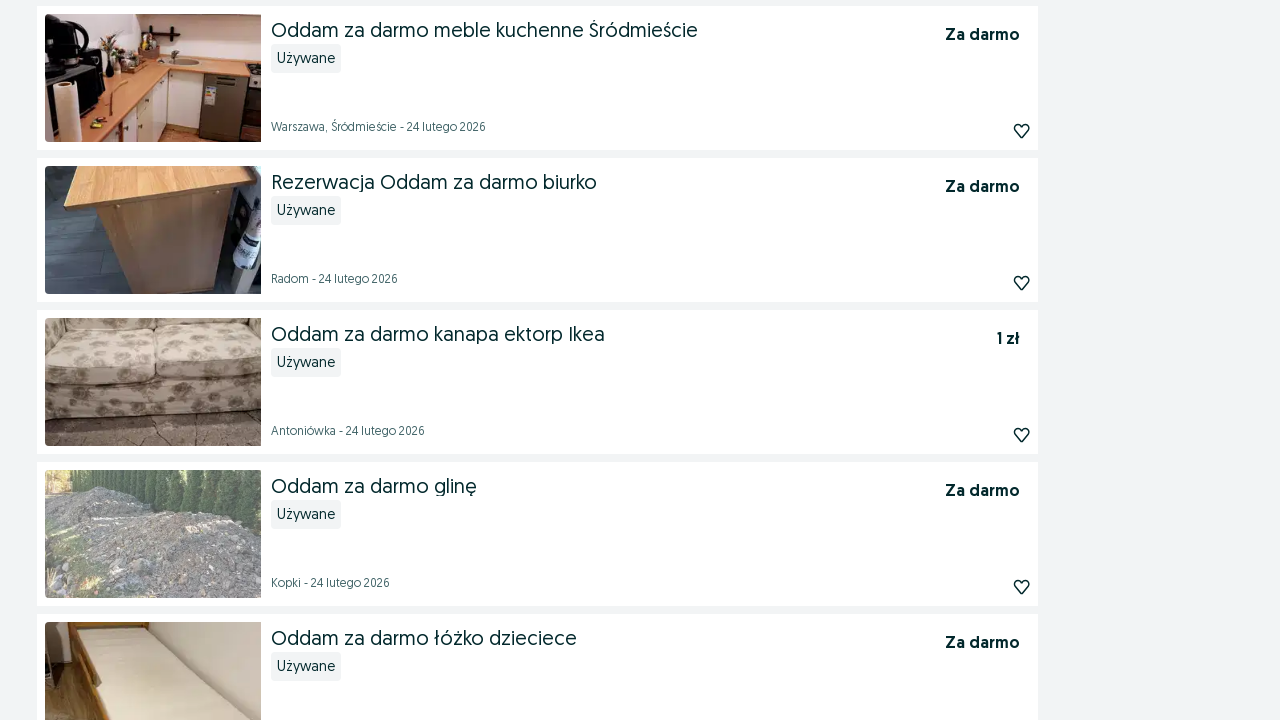

Scrolled page to position 7000px
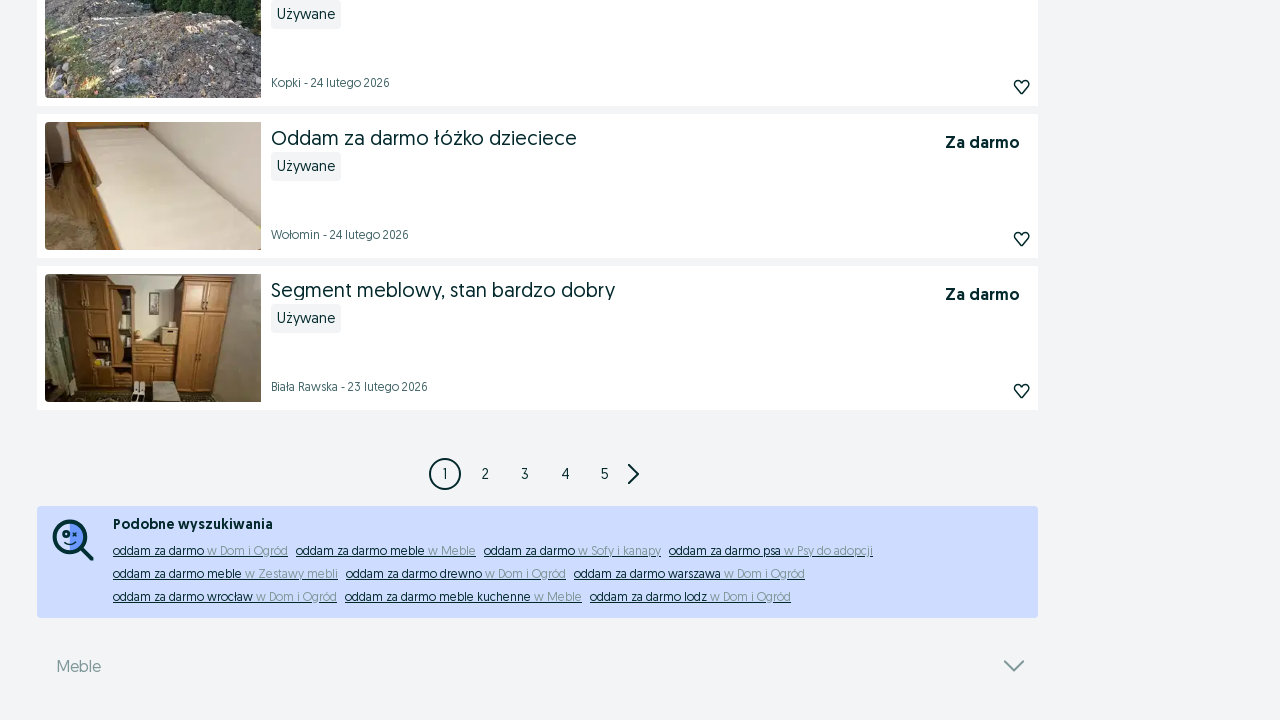

Waited 250ms for content to load after scroll
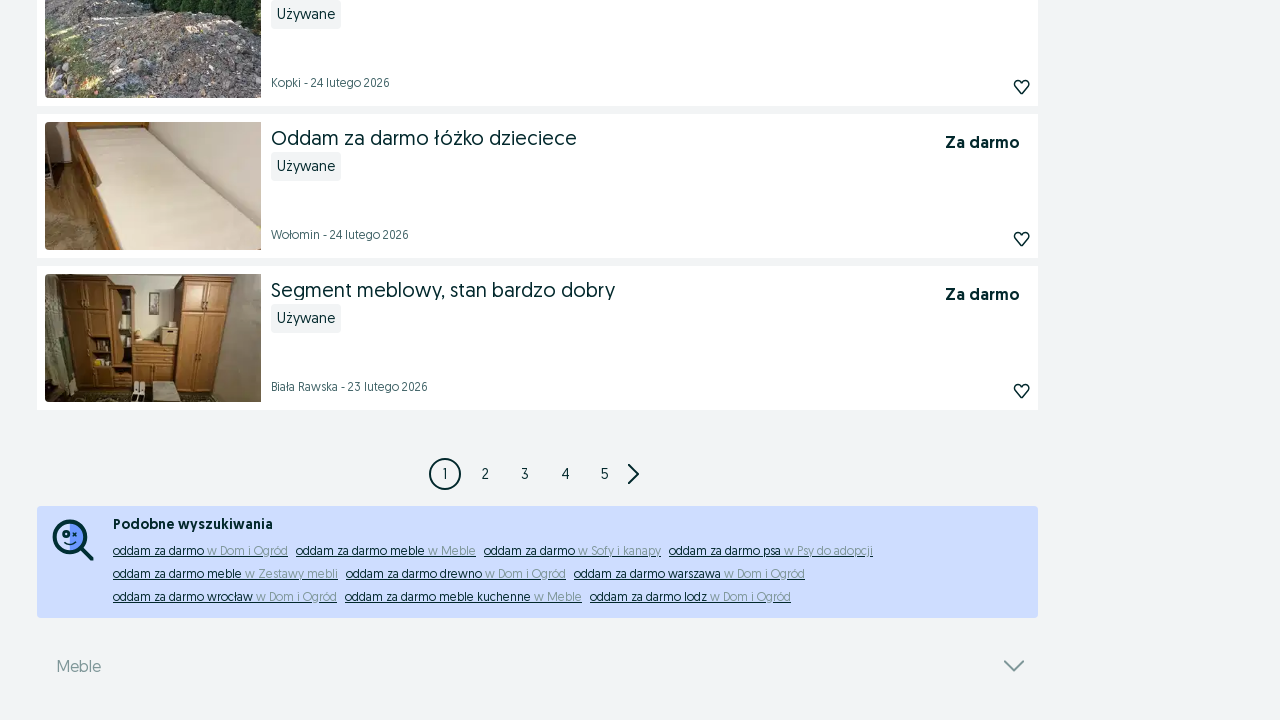

Scrolled page to position 7500px
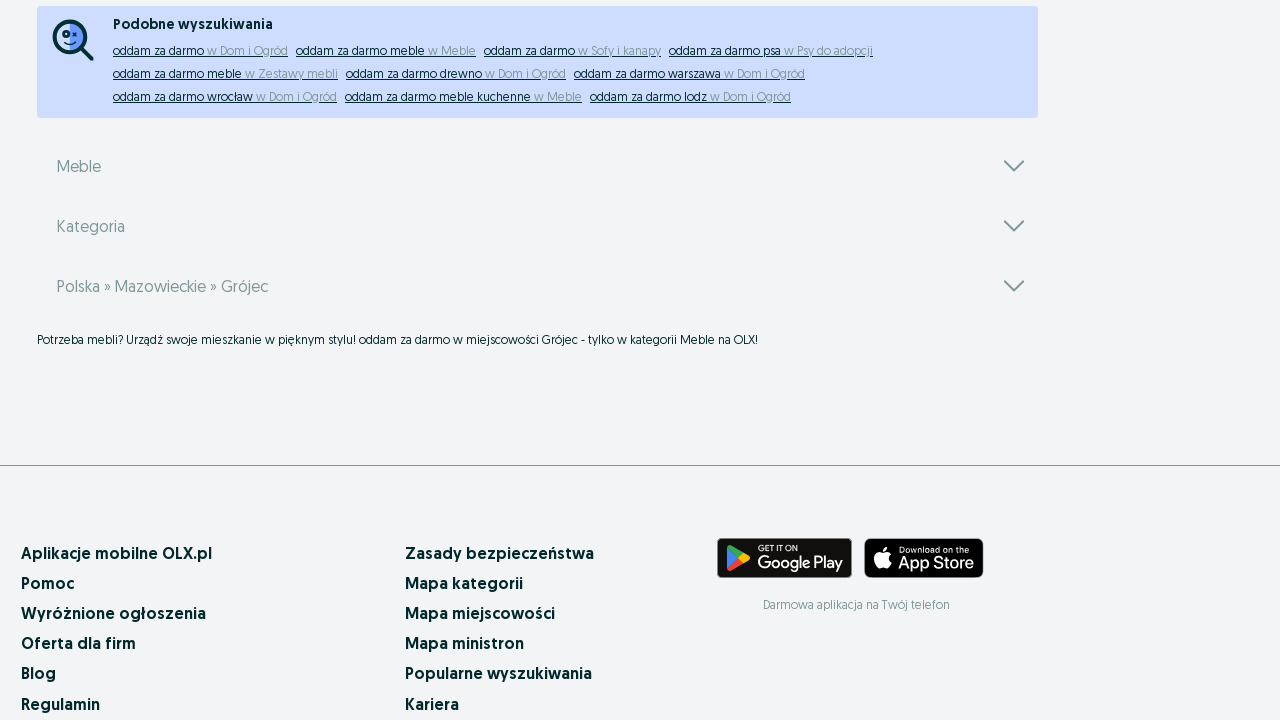

Waited 250ms for content to load after scroll
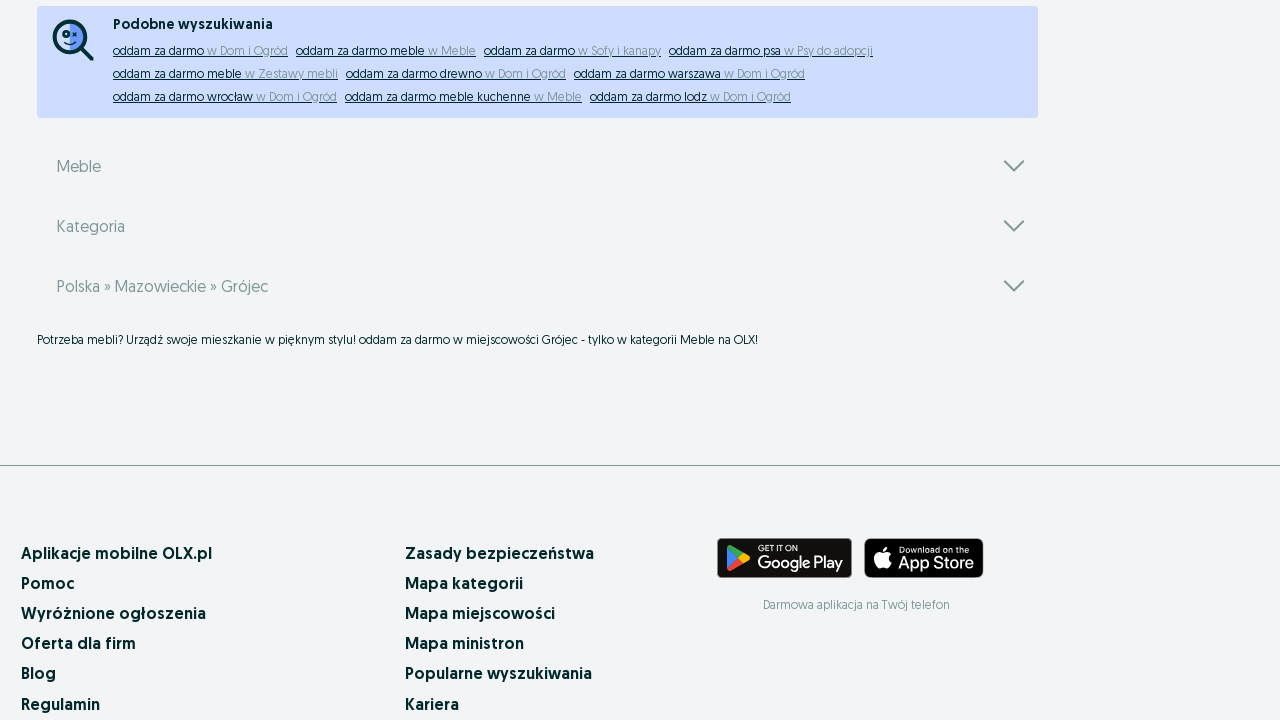

Scrolled page to position 8000px
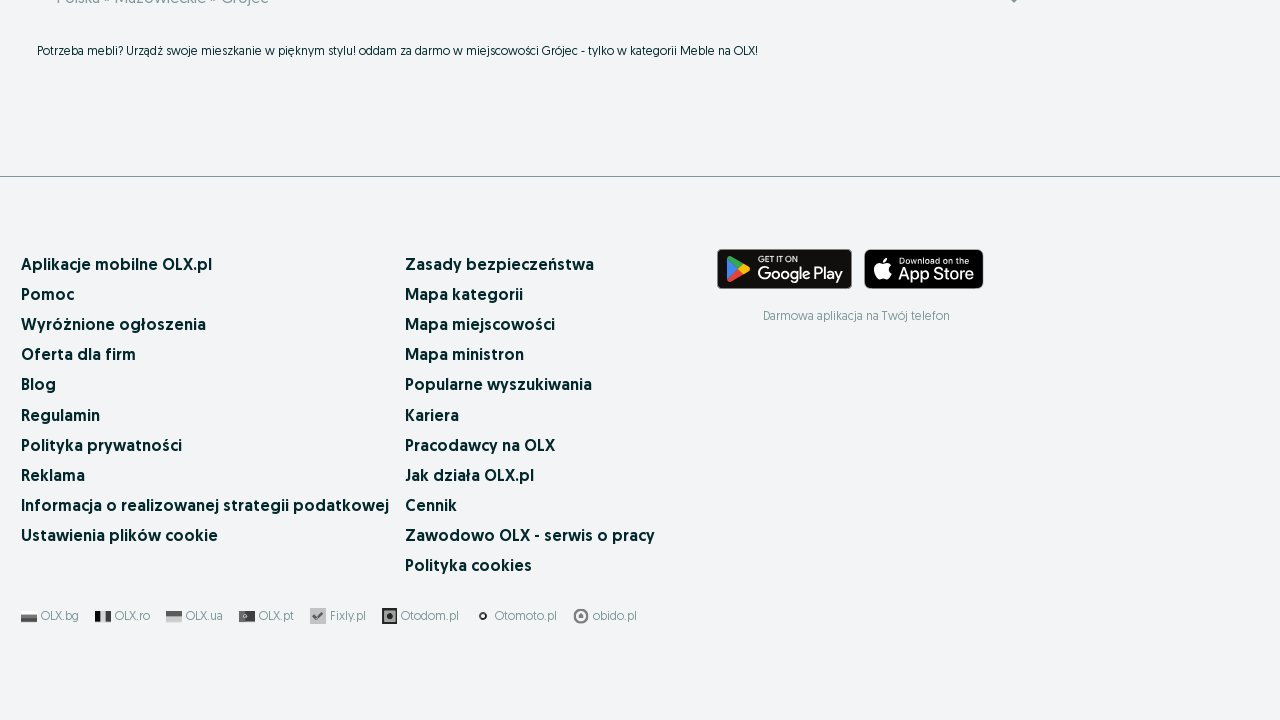

Waited 250ms for content to load after scroll
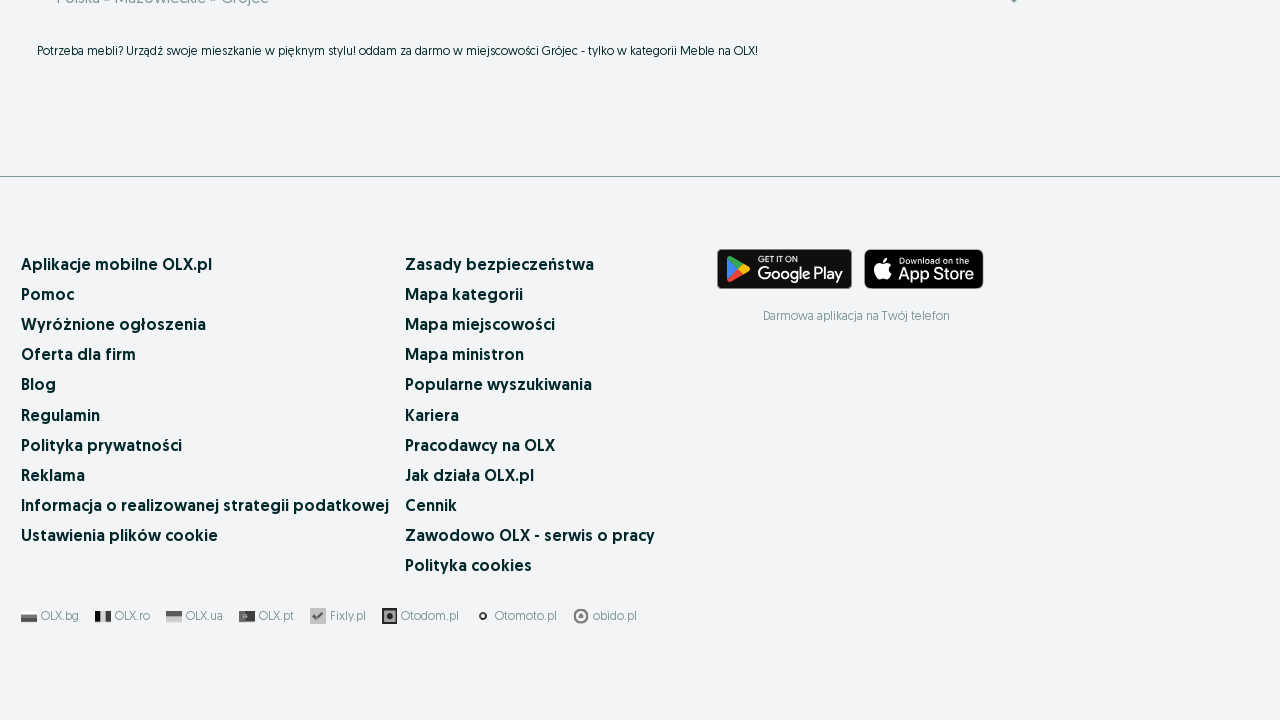

Scrolled page to position 8500px
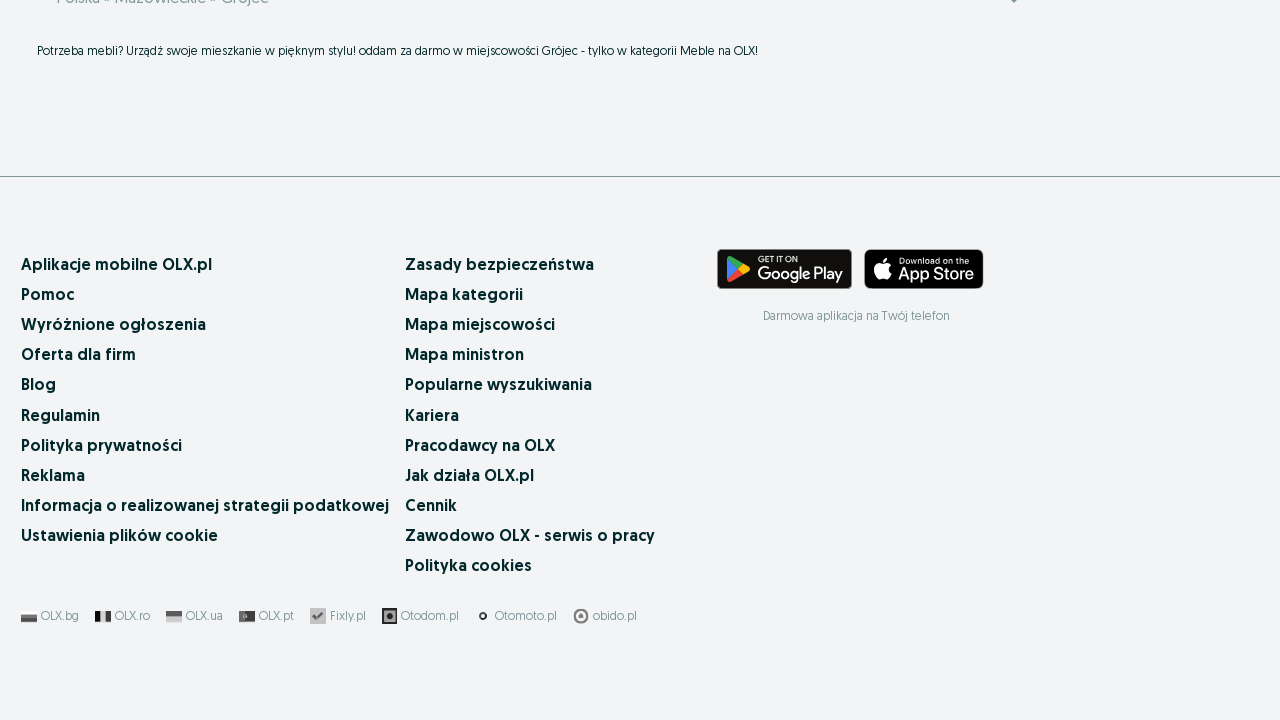

Waited 250ms for content to load after scroll
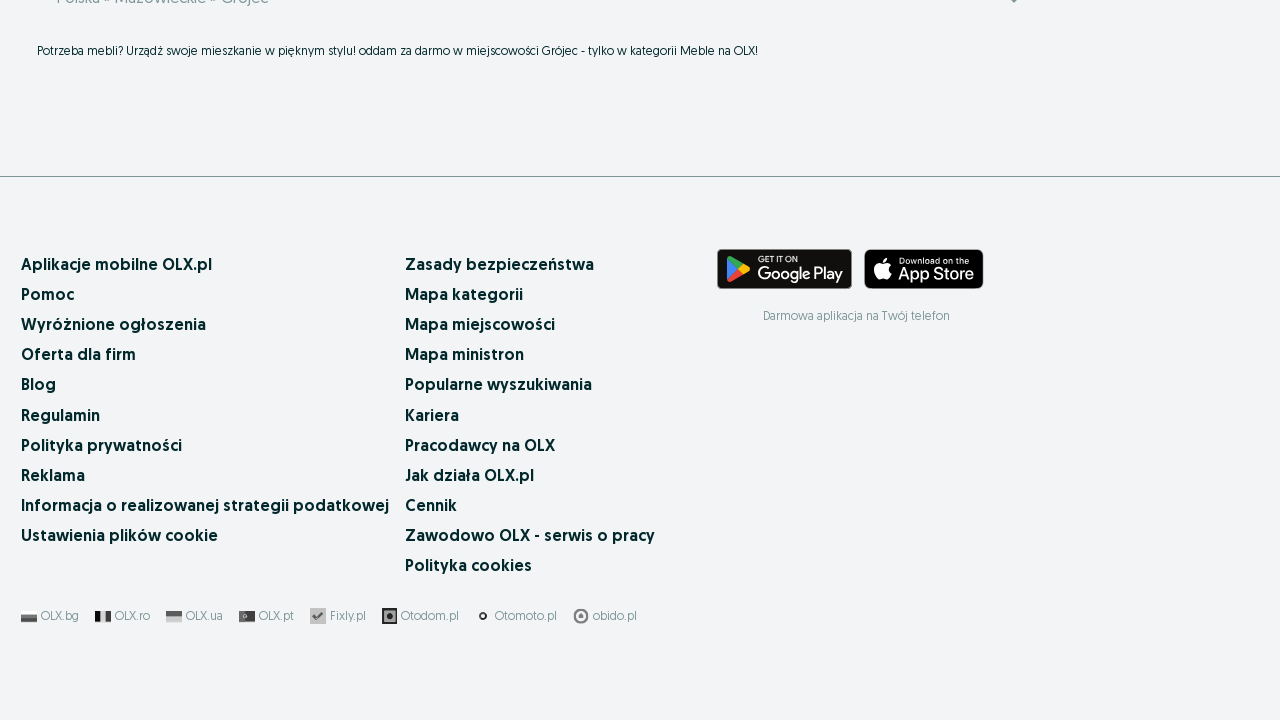

Scrolled page to position 9000px
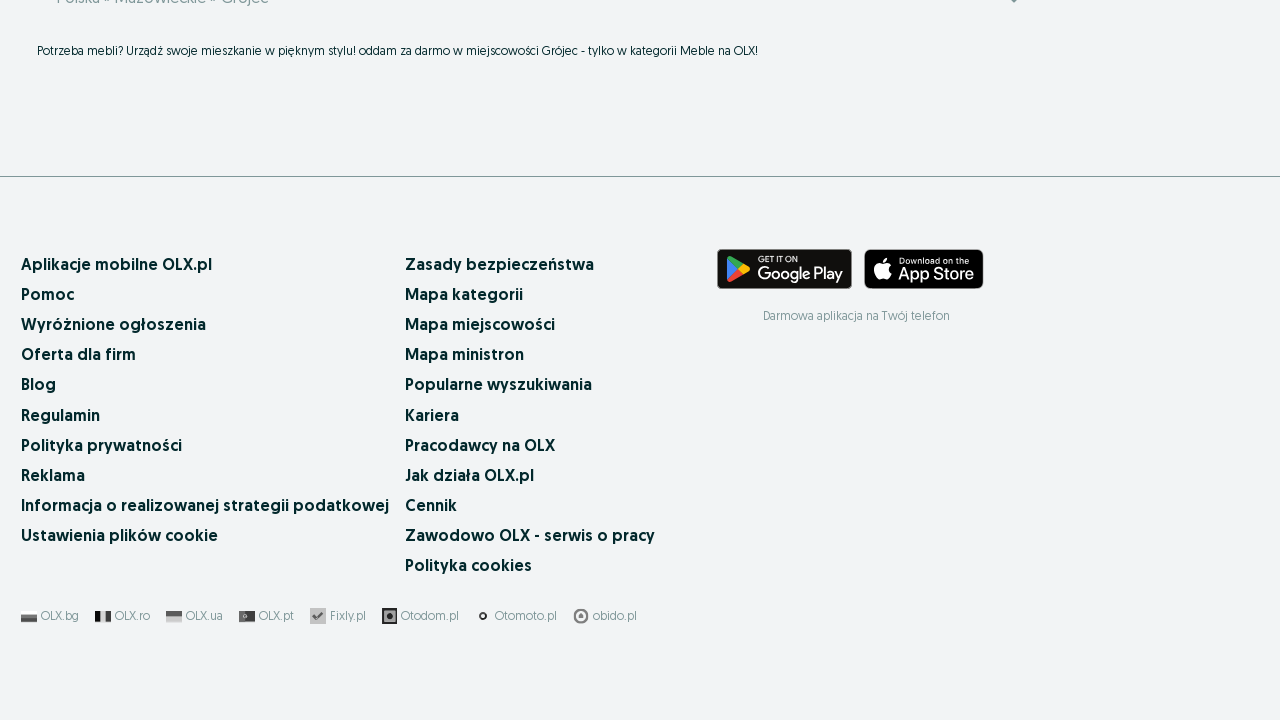

Waited 250ms for content to load after scroll
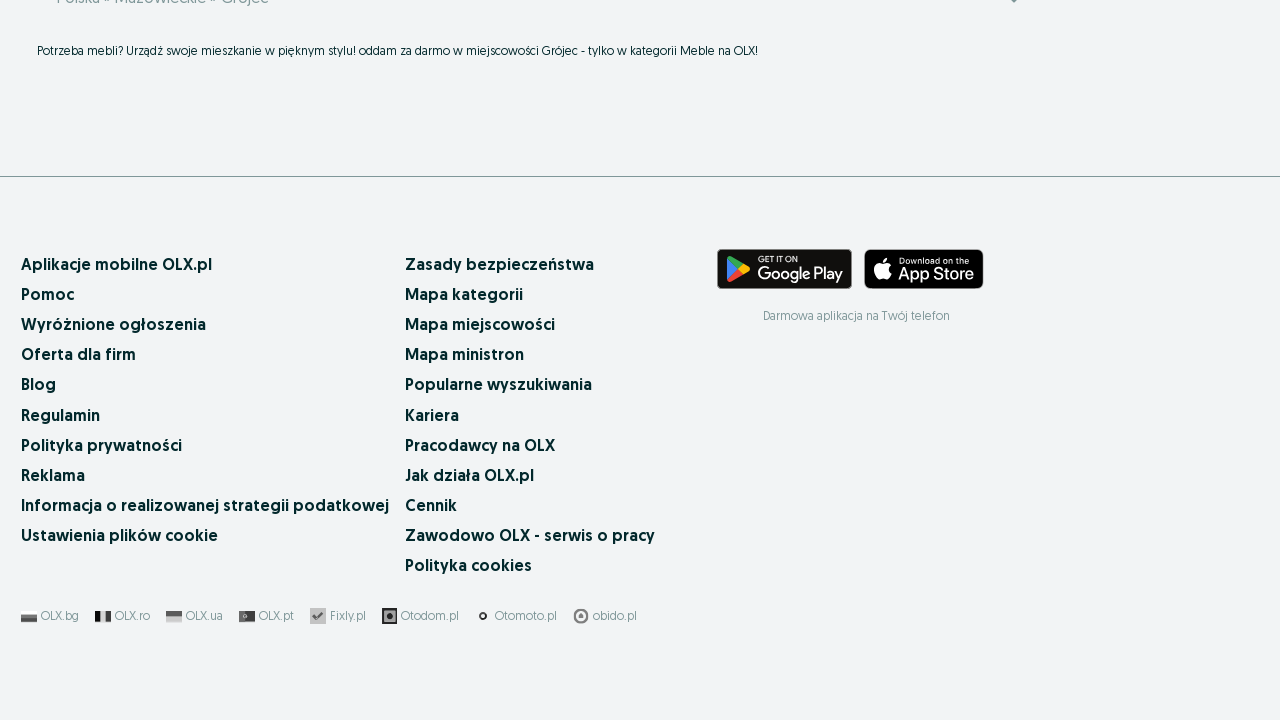

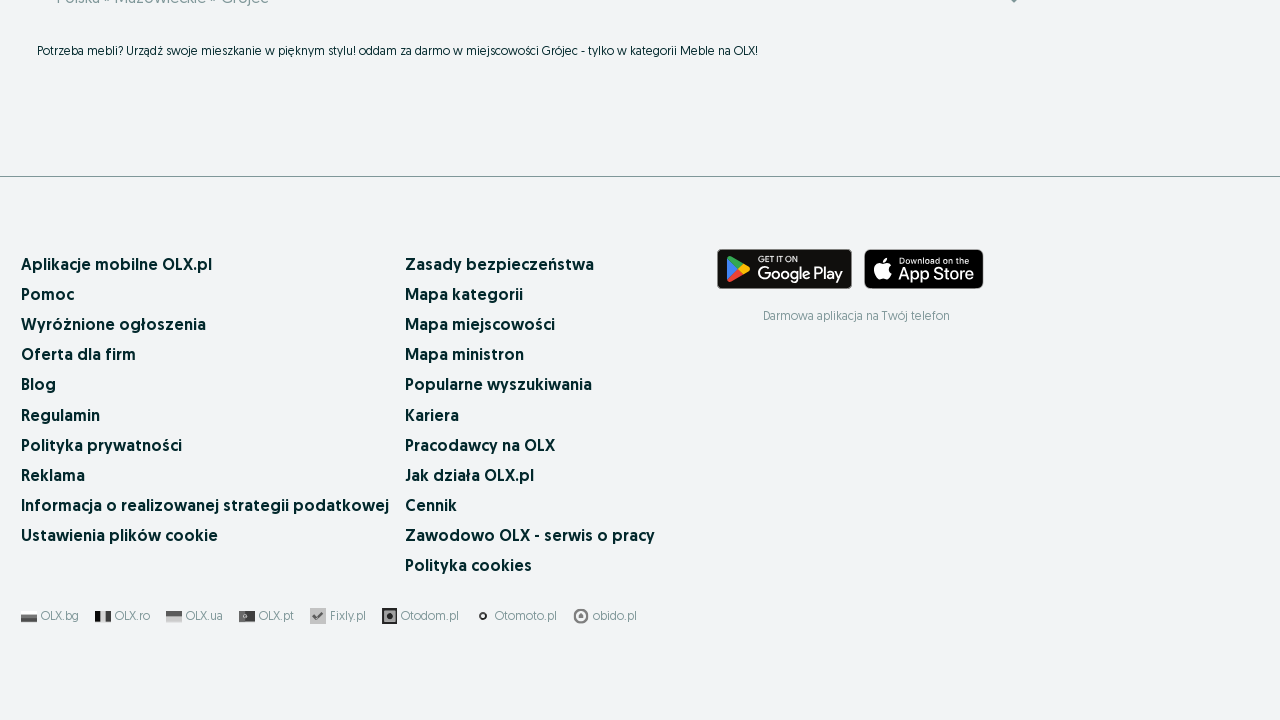